Tests page scrolling functionality by scrolling down and up multiple times on an infinite scroll page

Starting URL: https://practice.cydeo.com/infinite_scroll

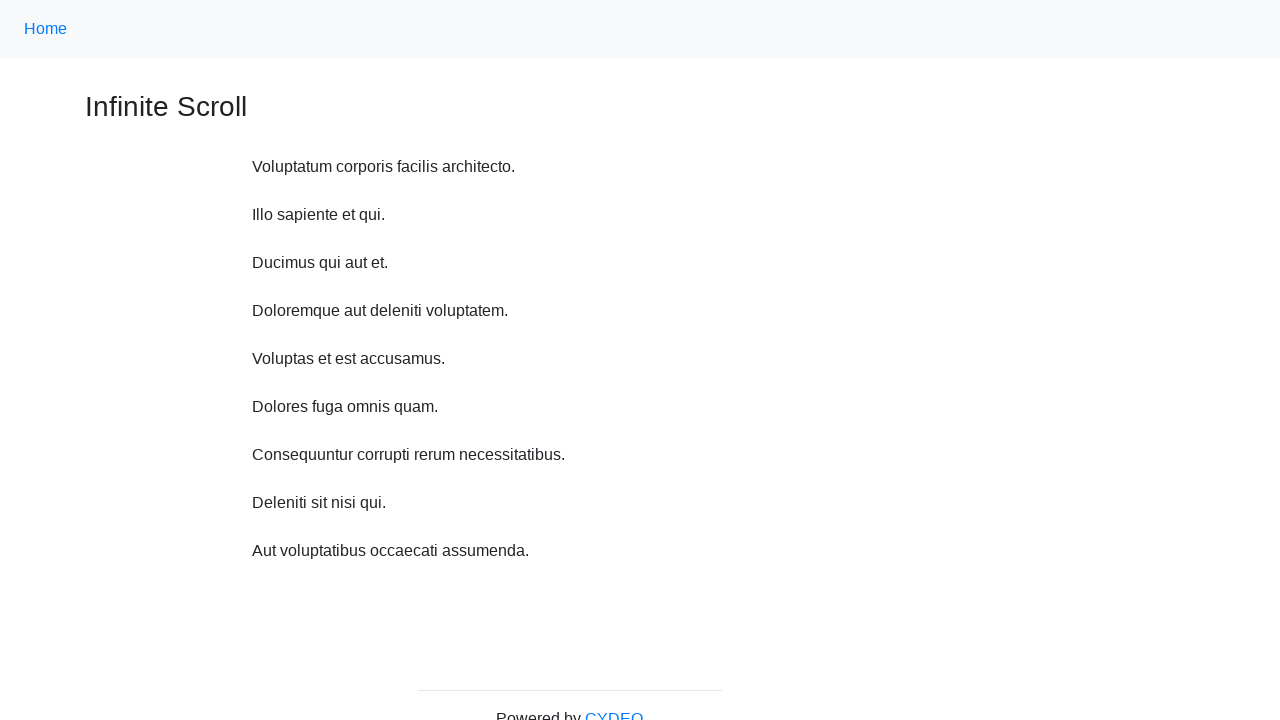

Scrolled down 750 pixels
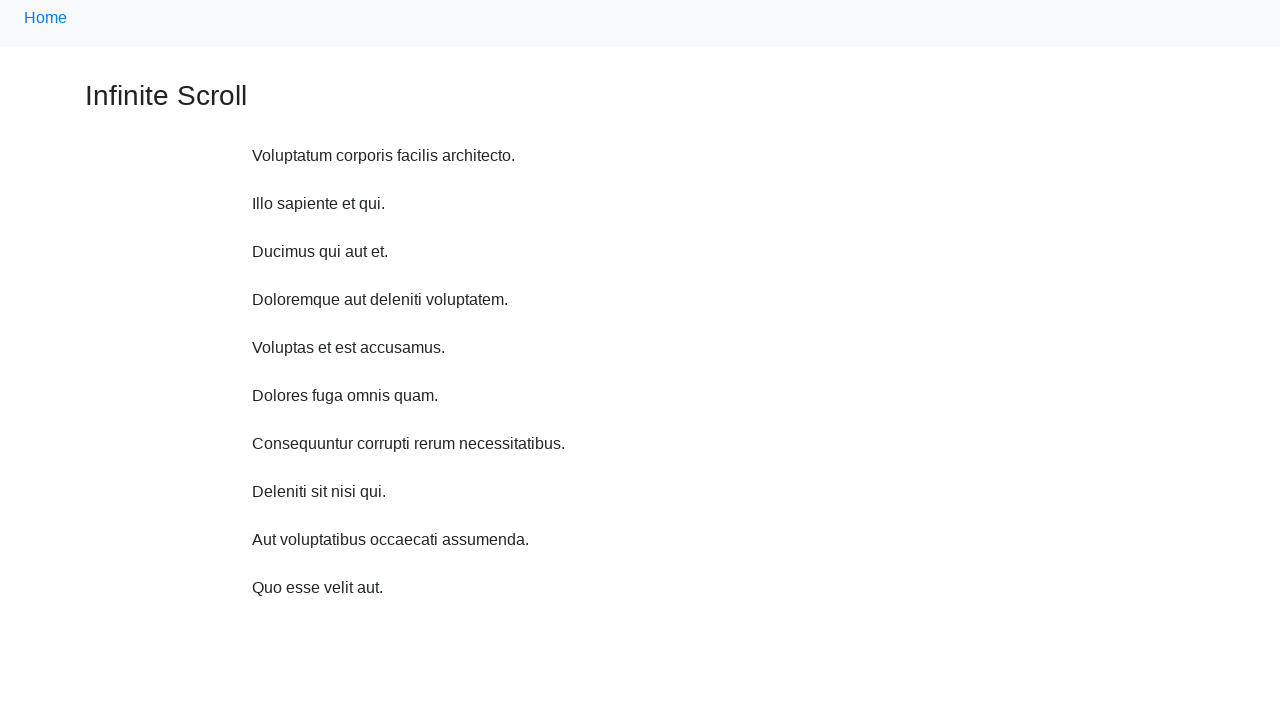

Waited 1 second between scroll actions
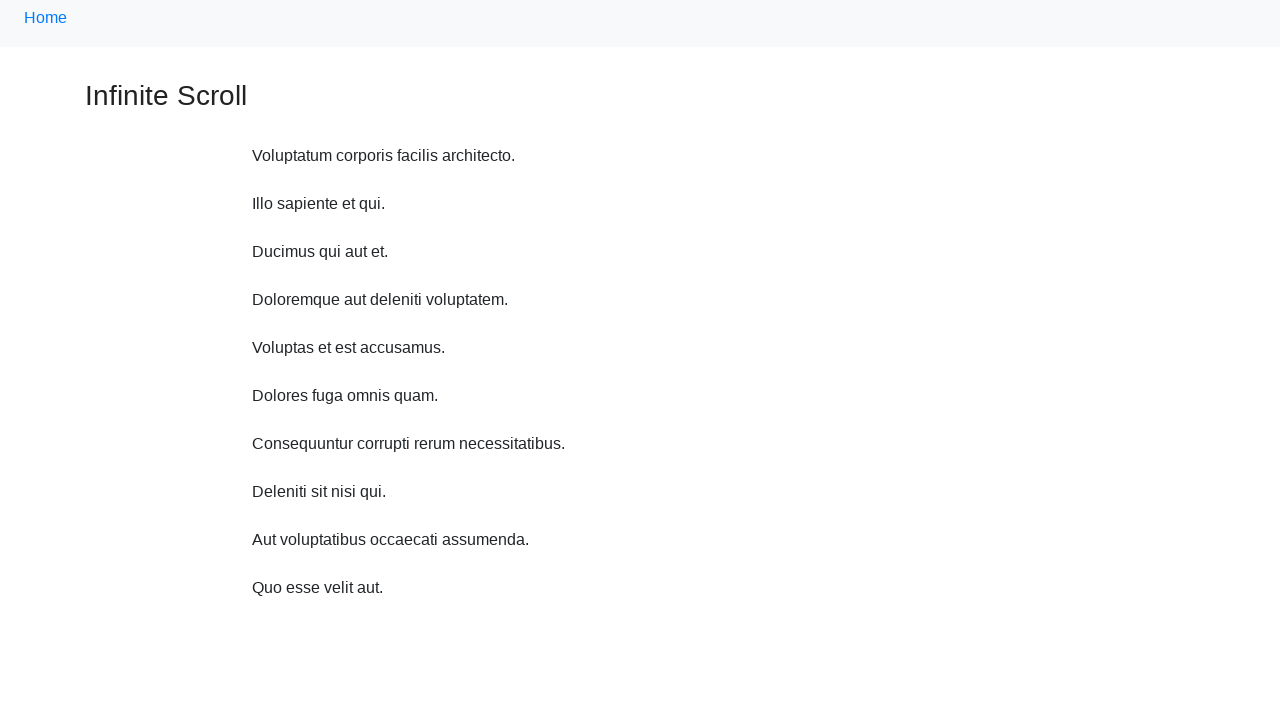

Scrolled down 750 pixels
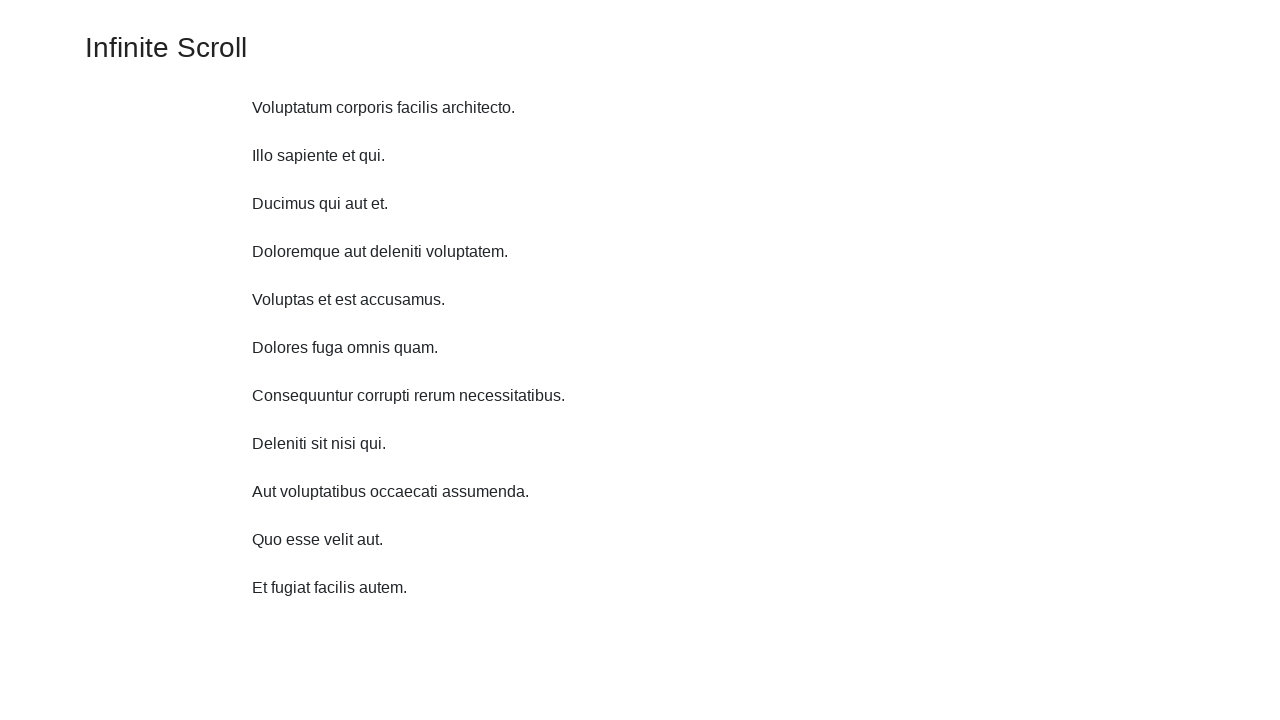

Waited 1 second between scroll actions
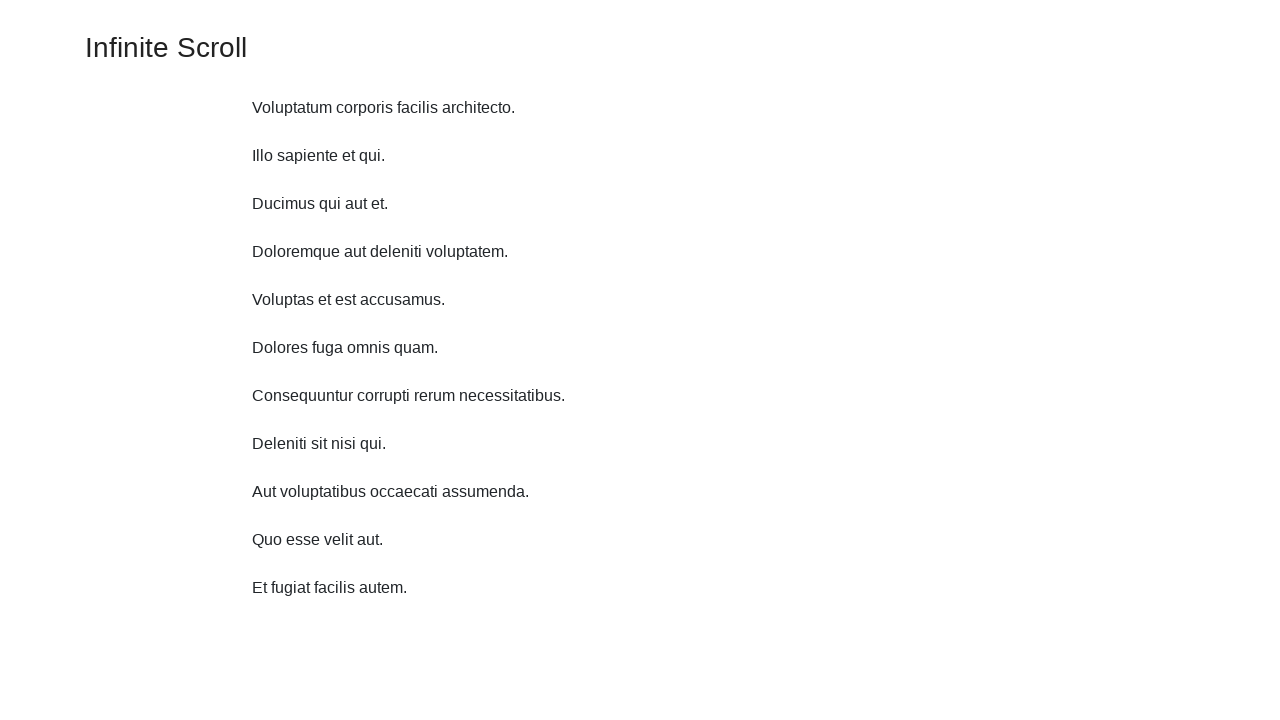

Scrolled down 750 pixels
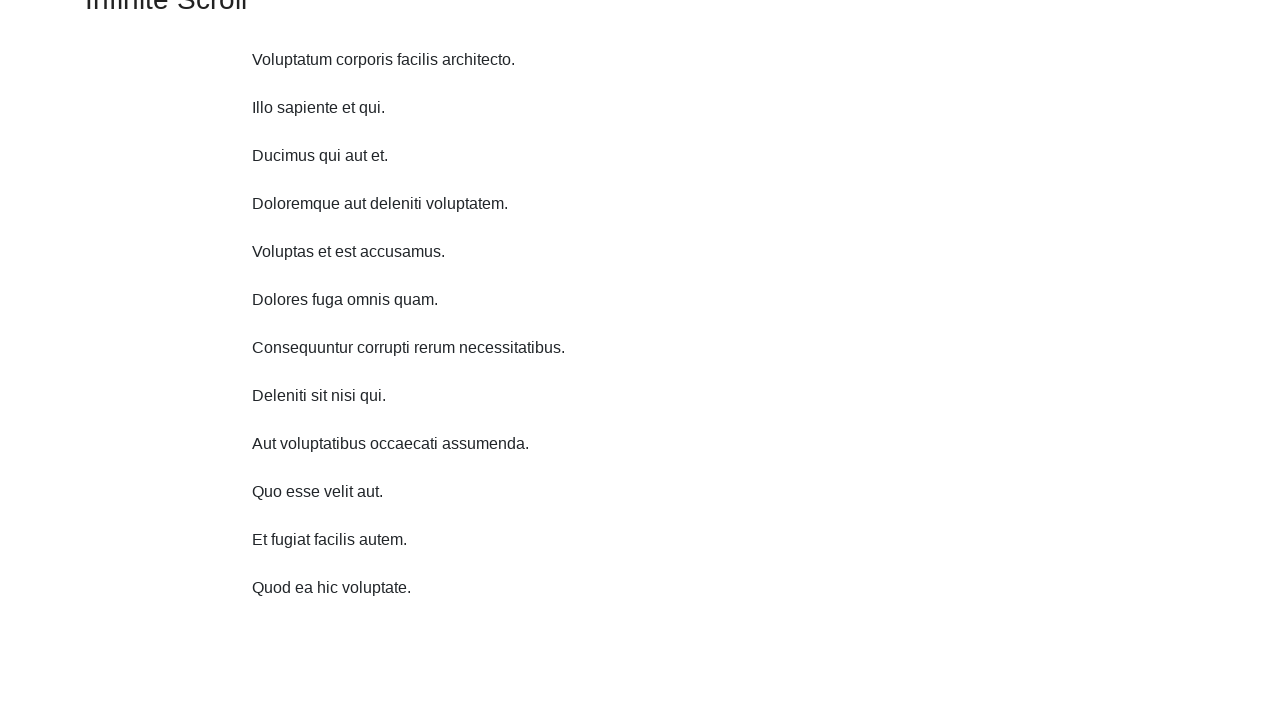

Waited 1 second between scroll actions
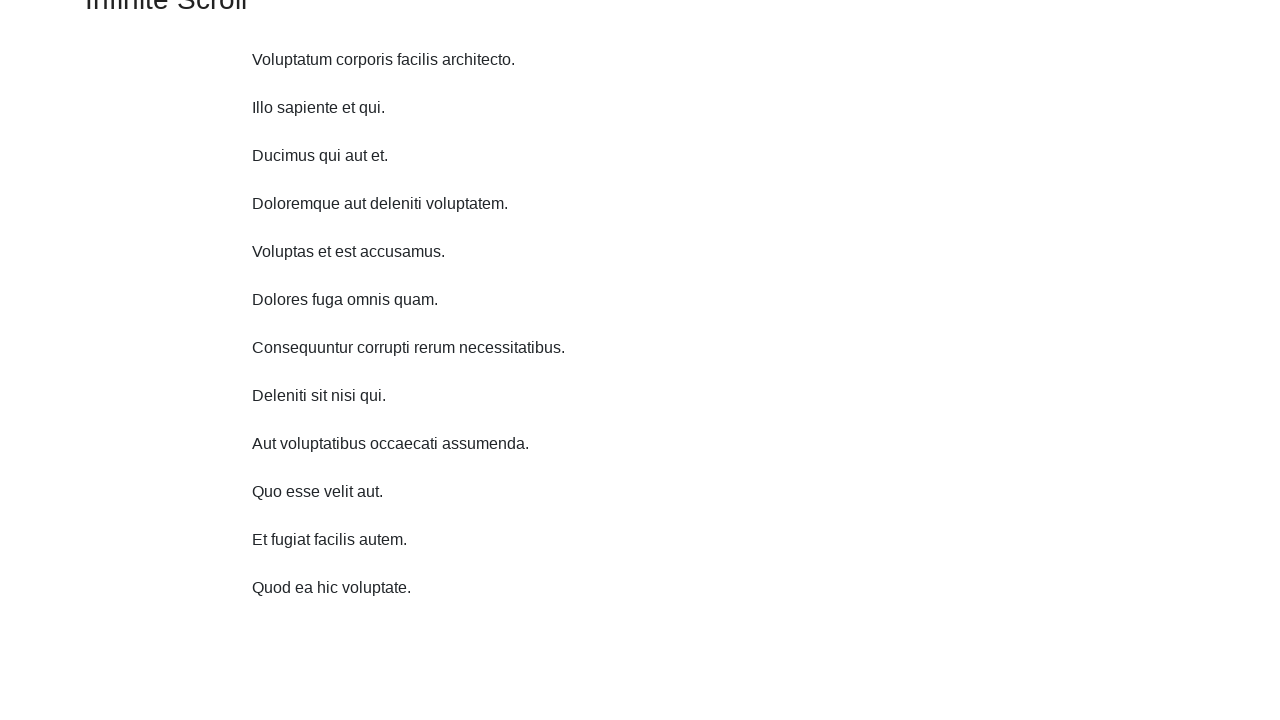

Scrolled down 750 pixels
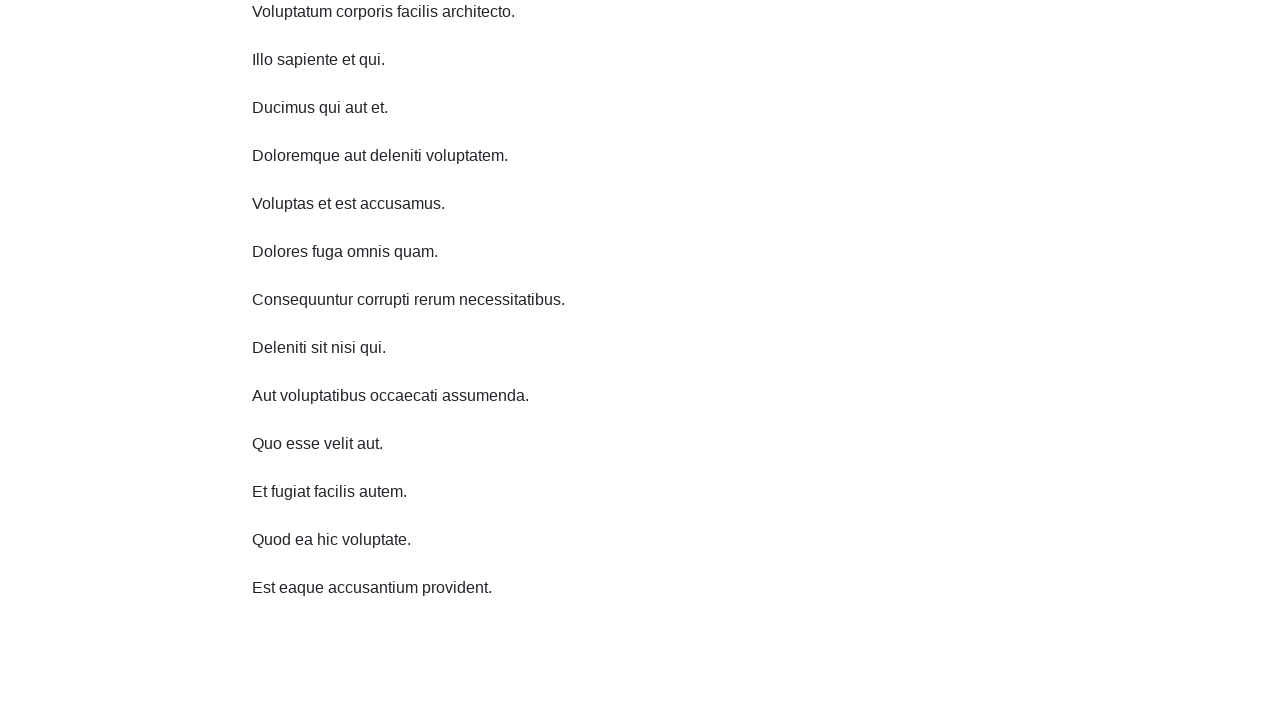

Waited 1 second between scroll actions
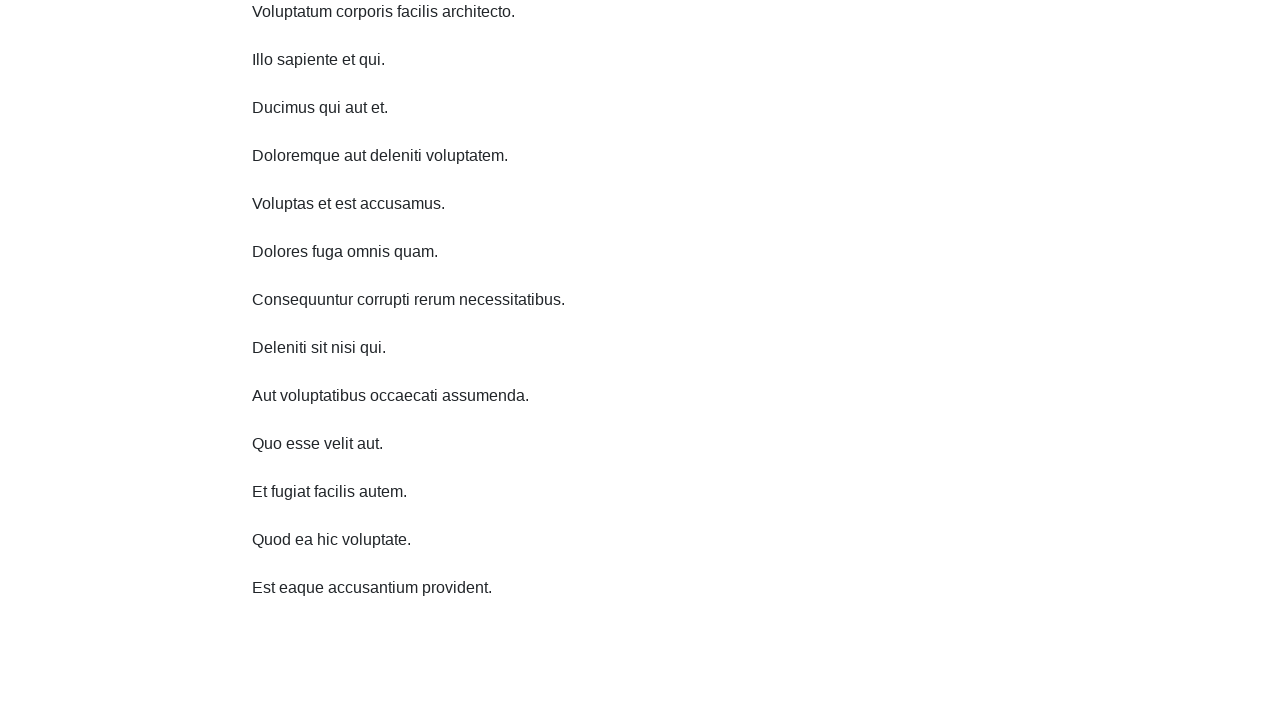

Scrolled down 750 pixels
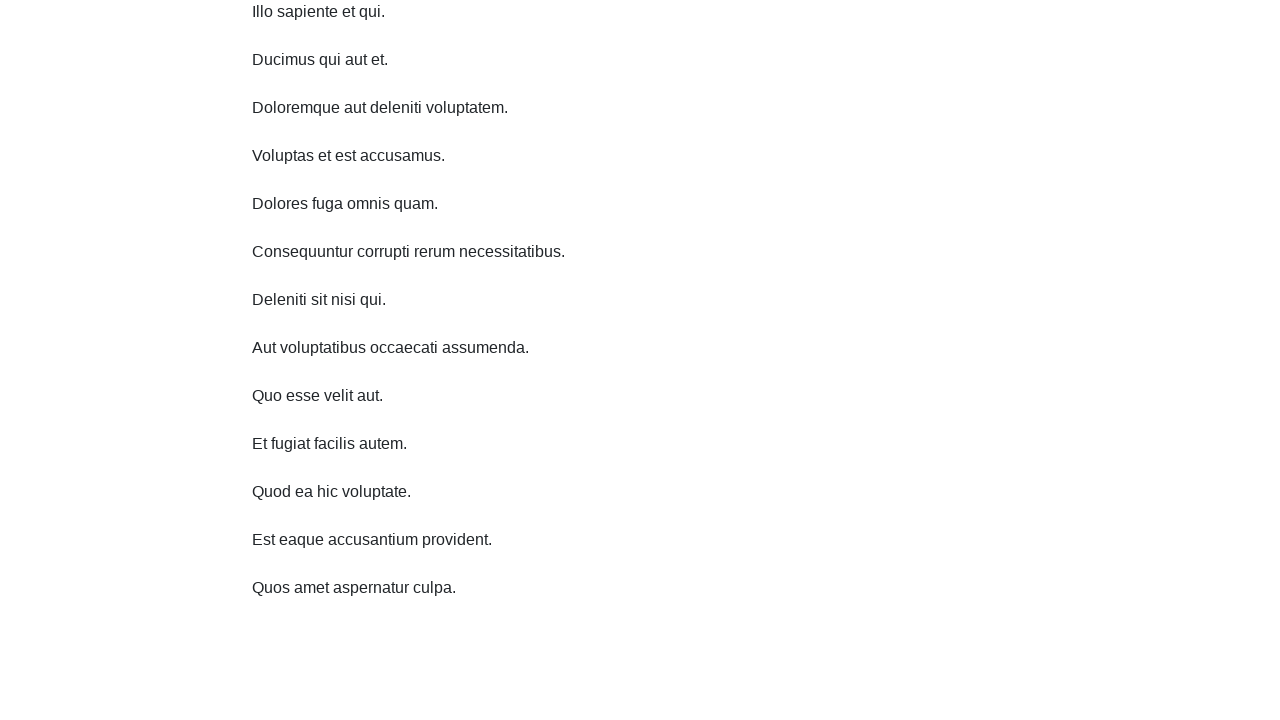

Waited 1 second between scroll actions
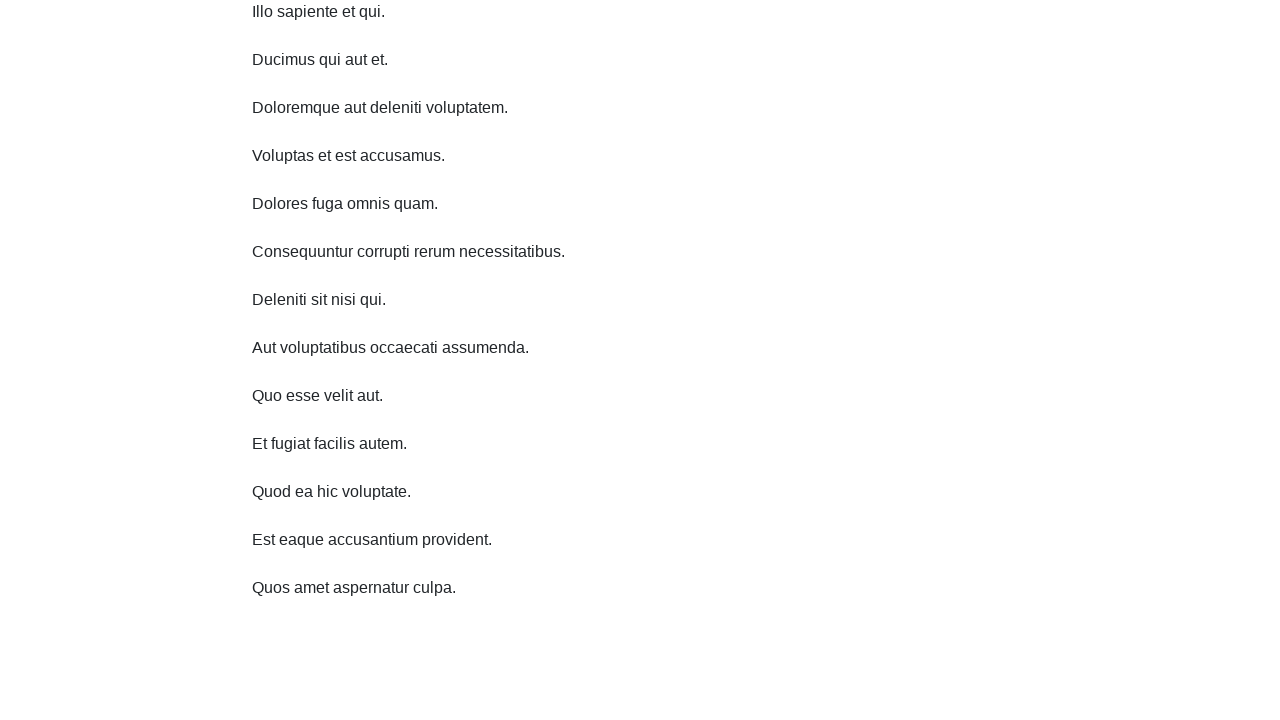

Scrolled down 750 pixels
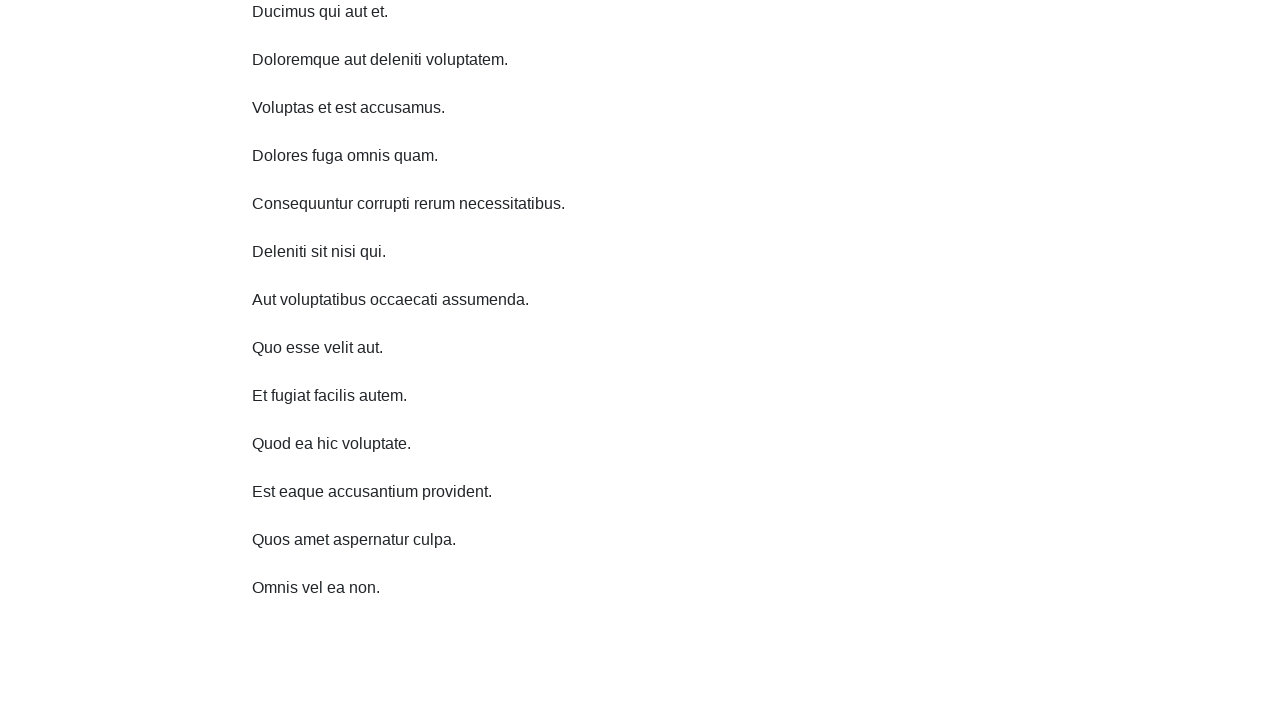

Waited 1 second between scroll actions
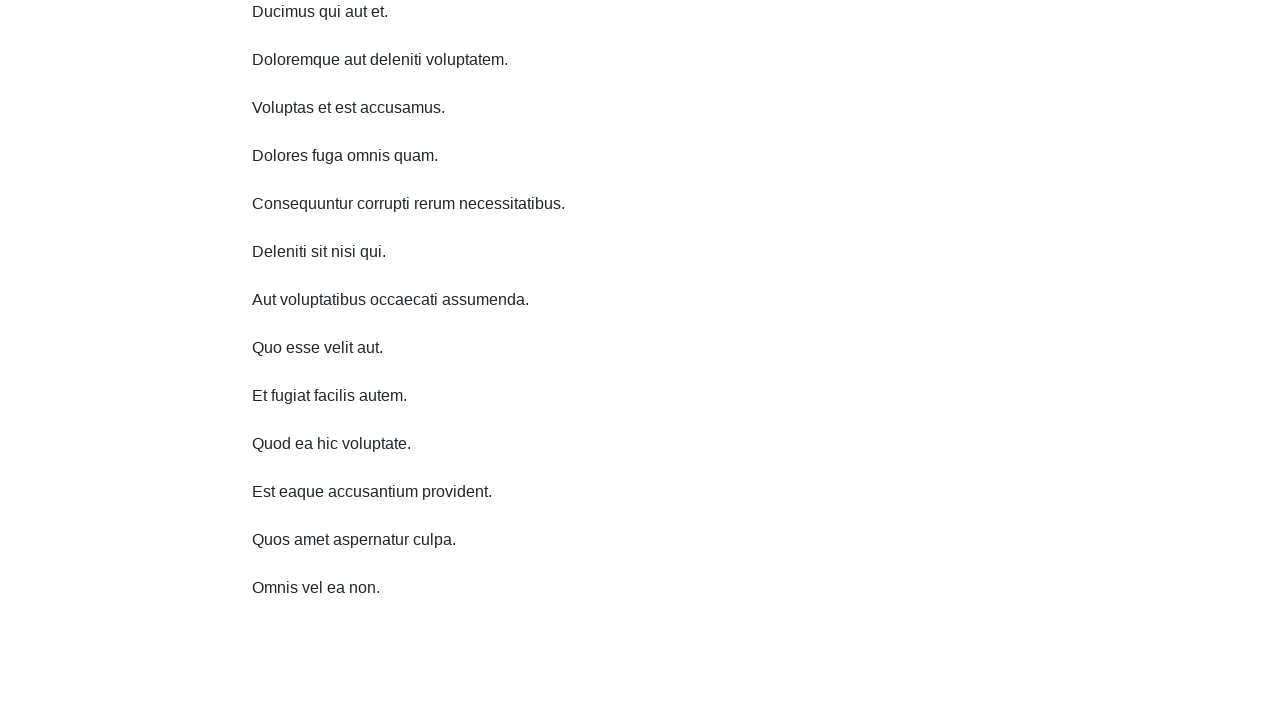

Scrolled down 750 pixels
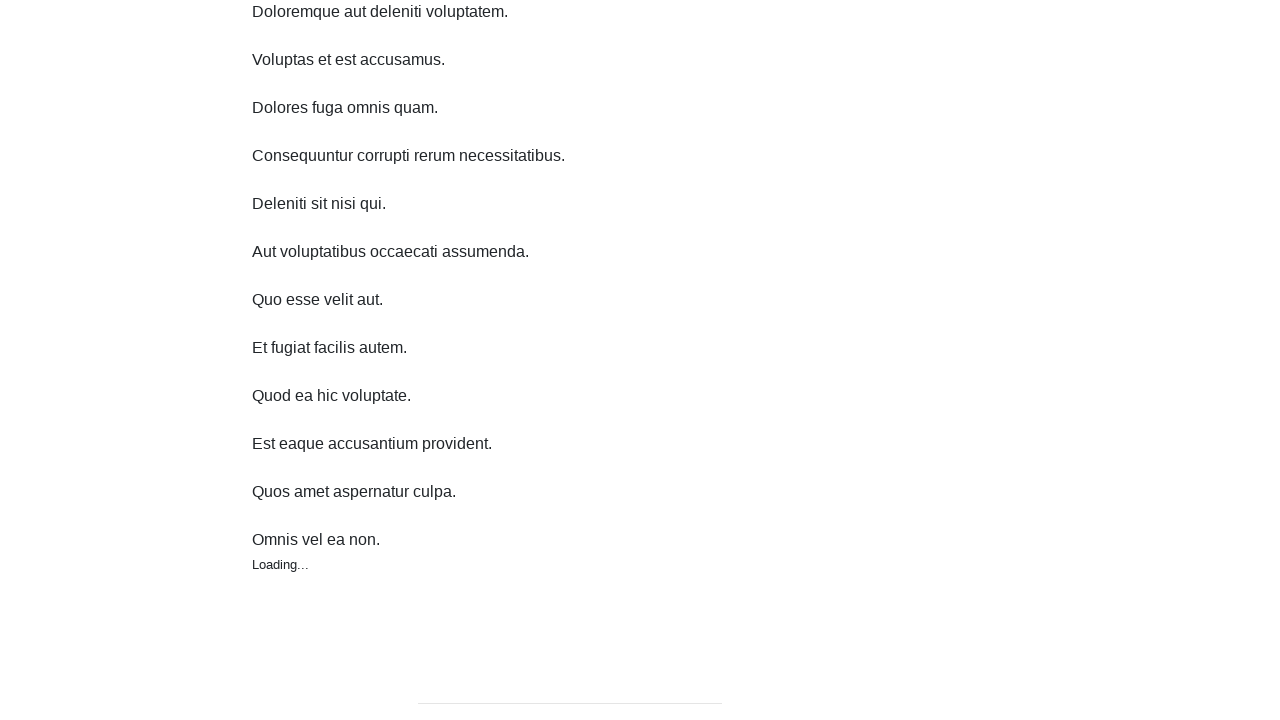

Waited 1 second between scroll actions
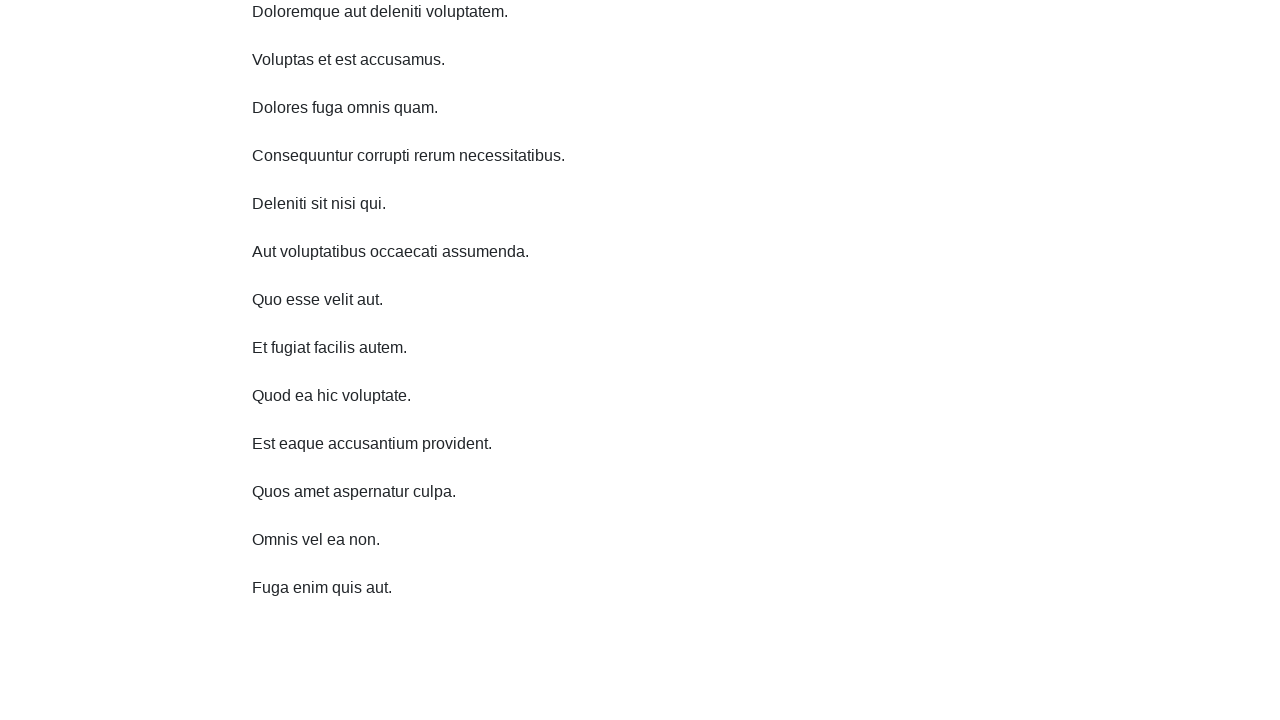

Scrolled down 750 pixels
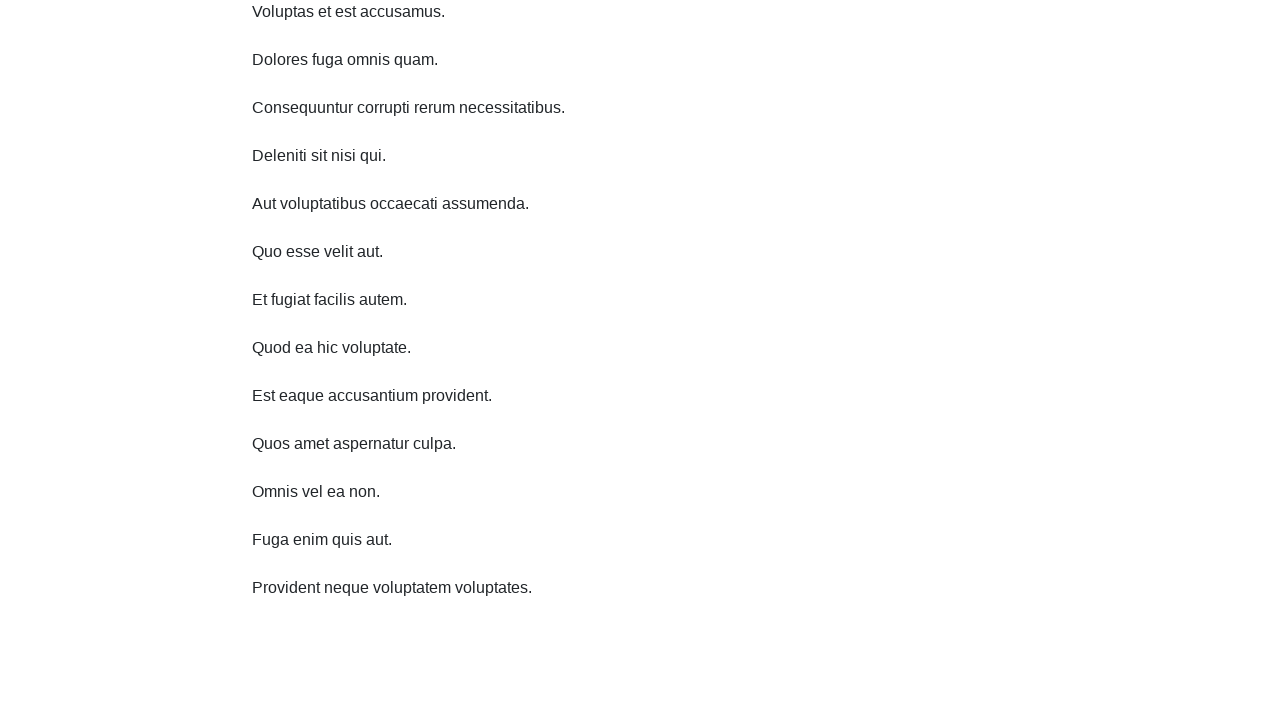

Waited 1 second between scroll actions
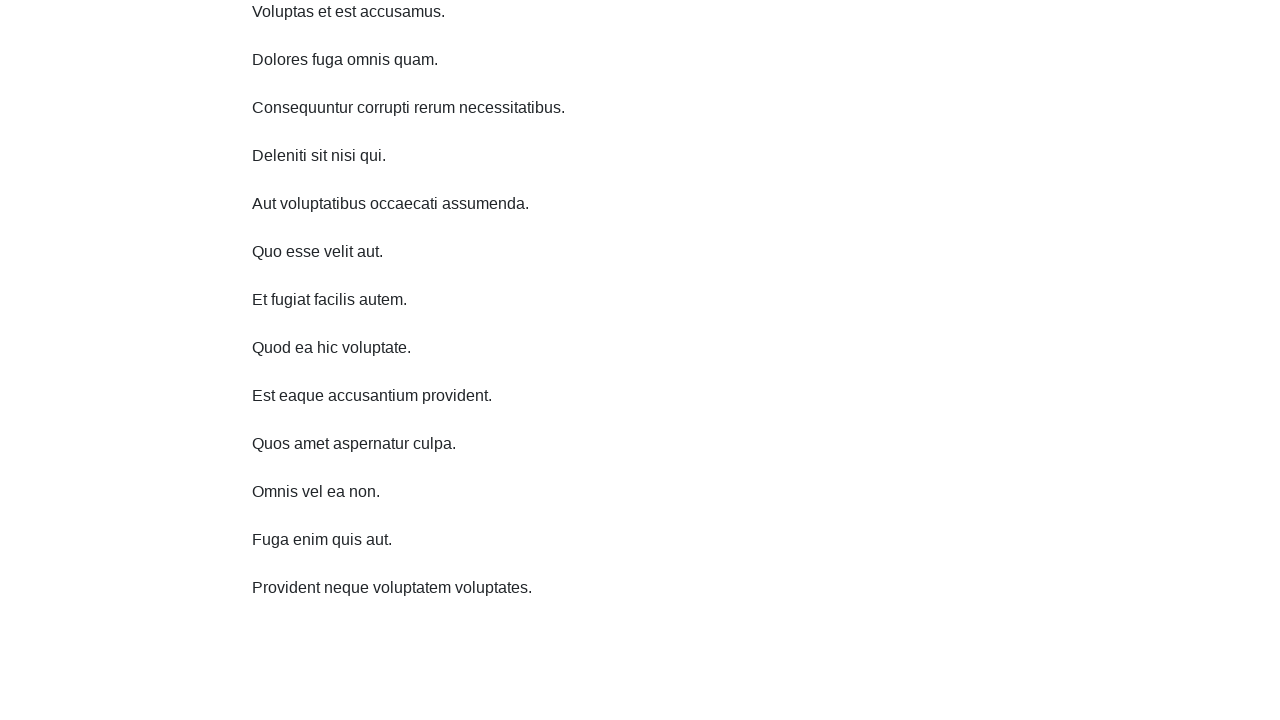

Scrolled down 750 pixels
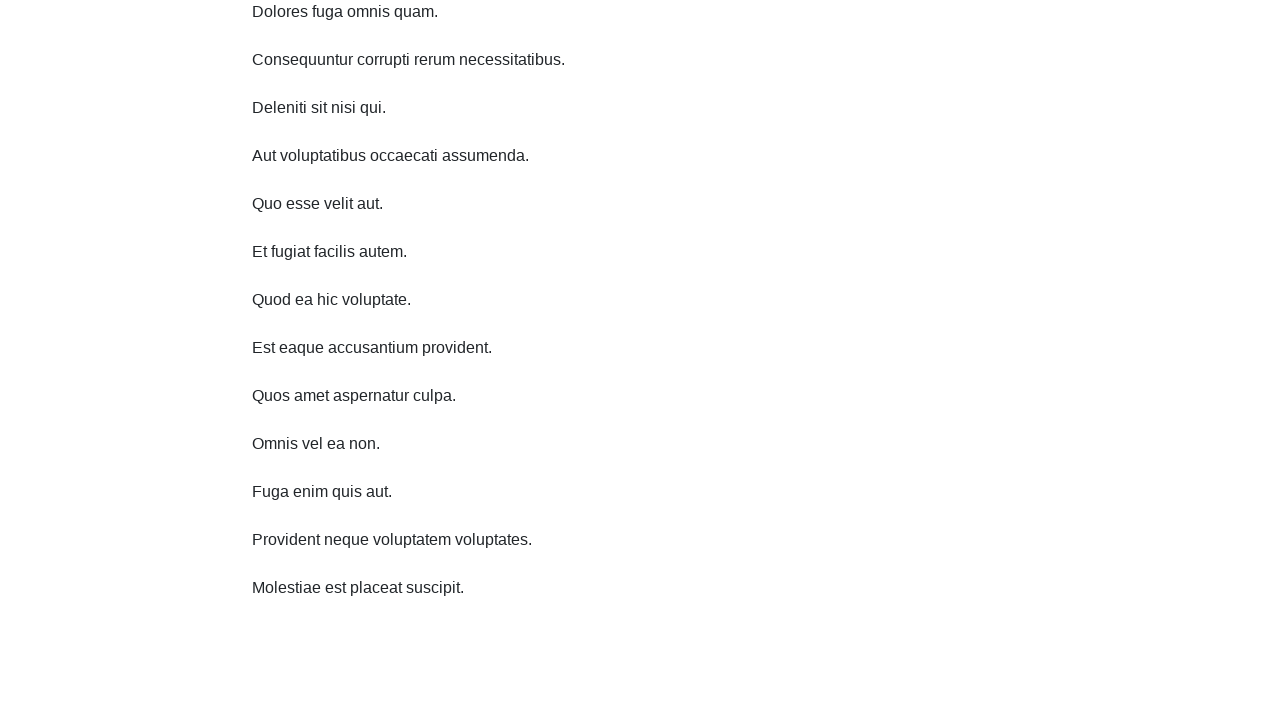

Waited 1 second between scroll actions
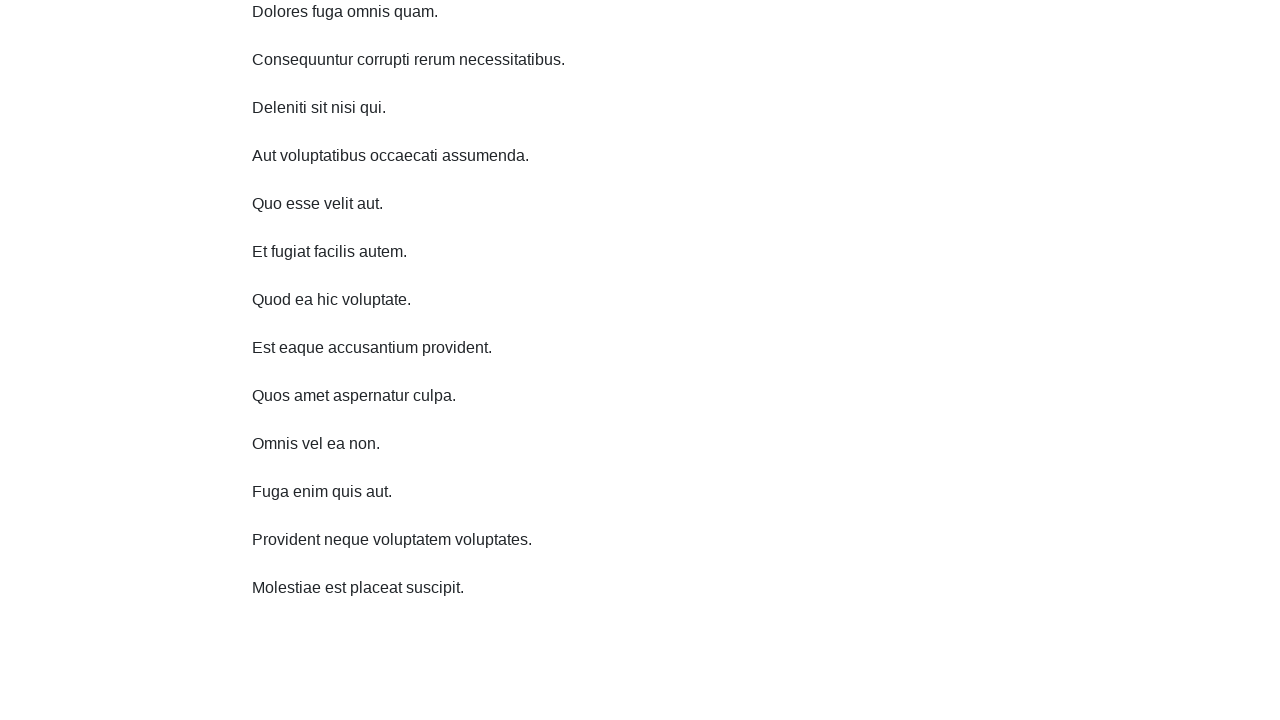

Scrolled down 750 pixels
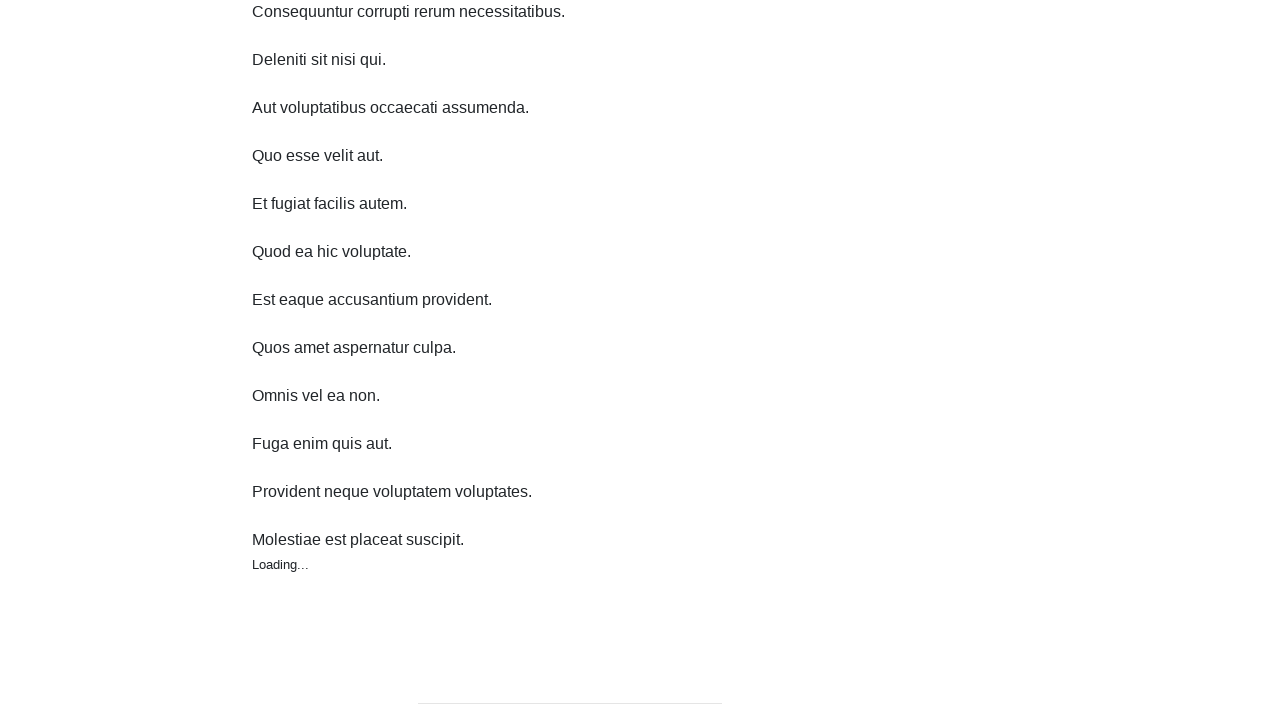

Waited 1 second between scroll actions
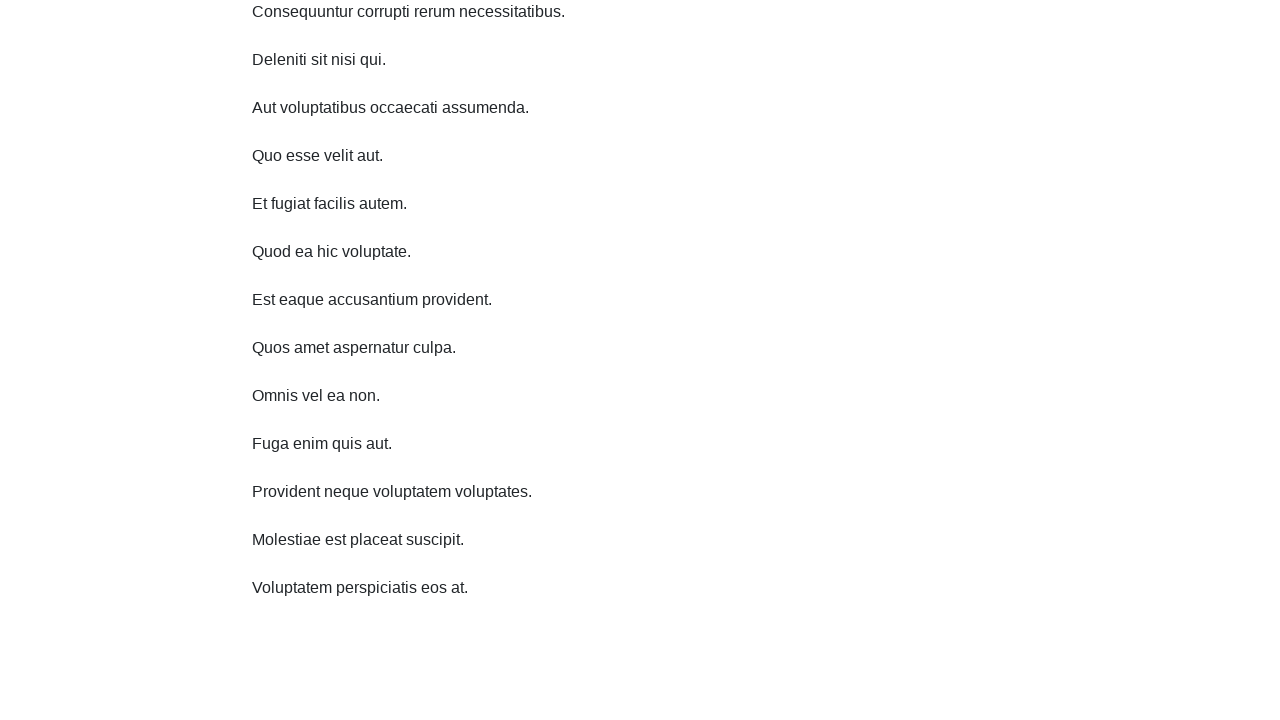

Scrolled up 750 pixels
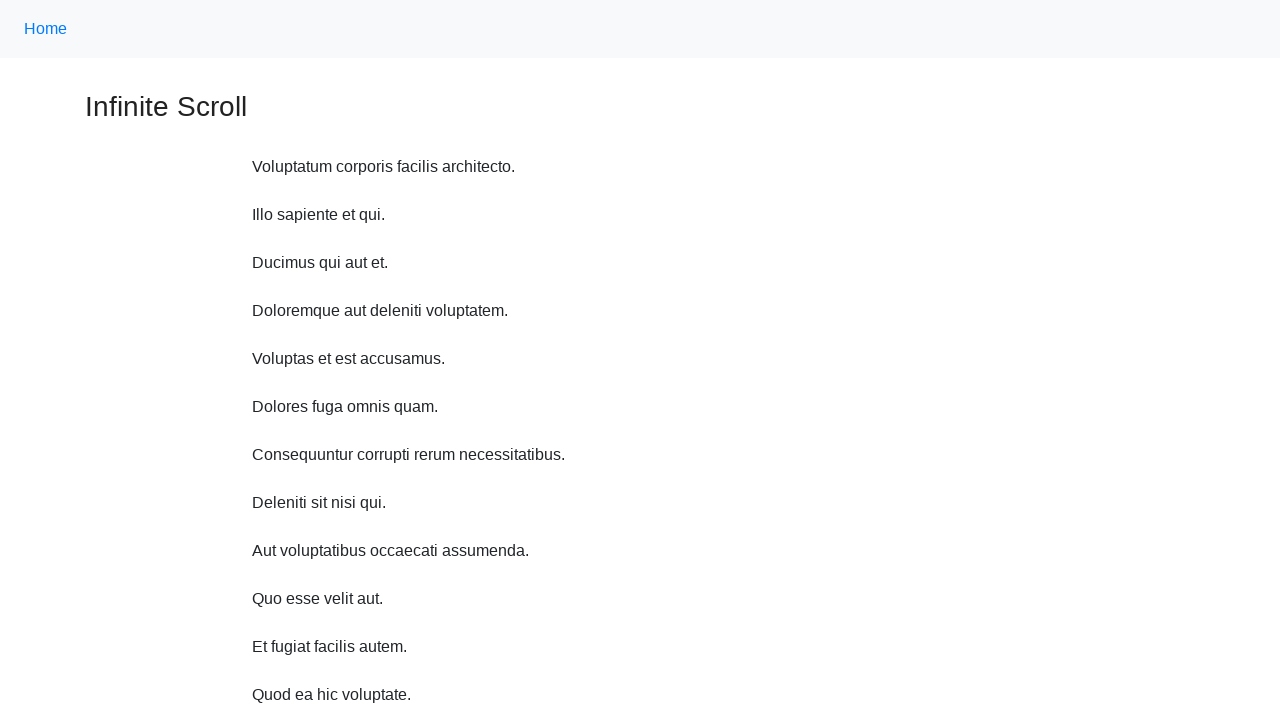

Waited 1 second between scroll actions
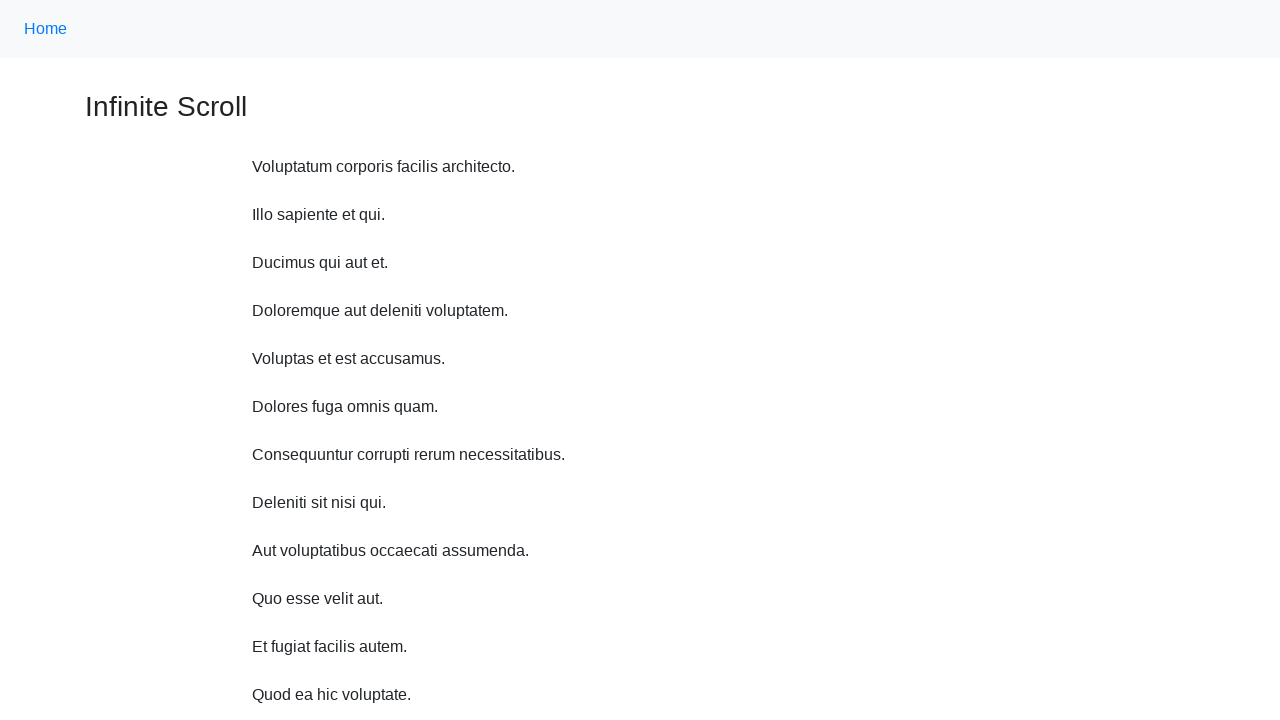

Scrolled up 750 pixels
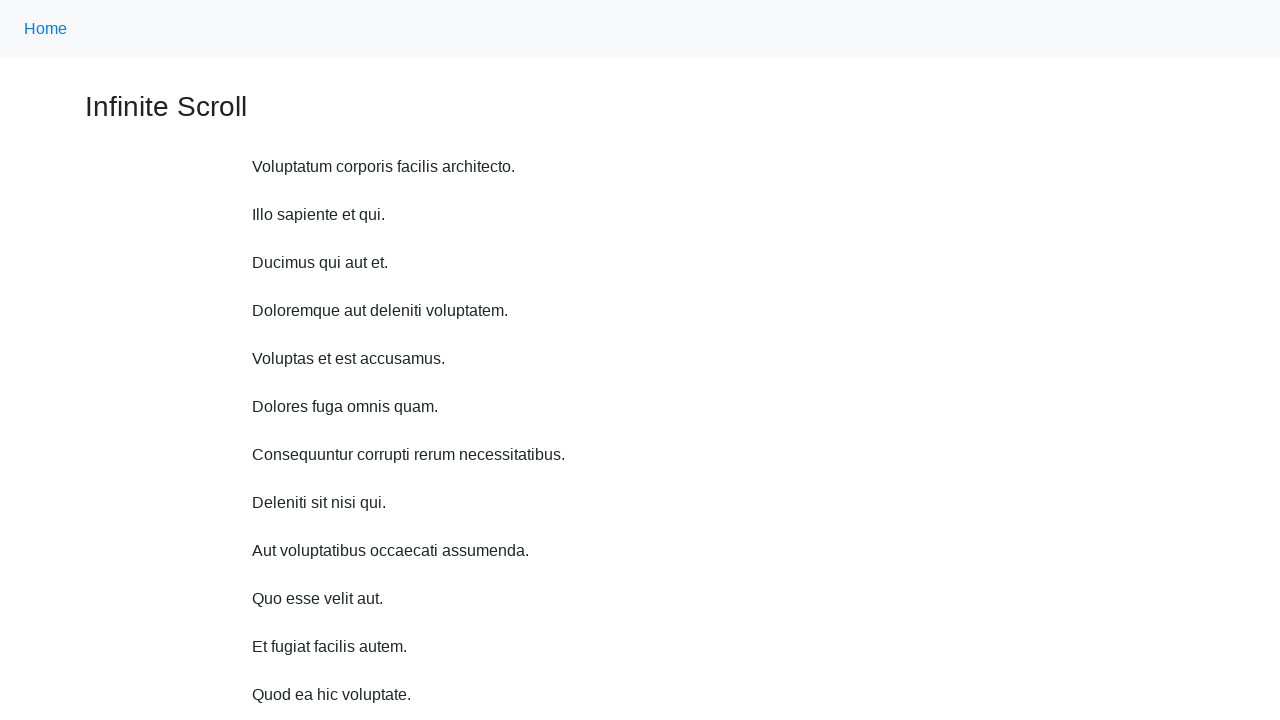

Waited 1 second between scroll actions
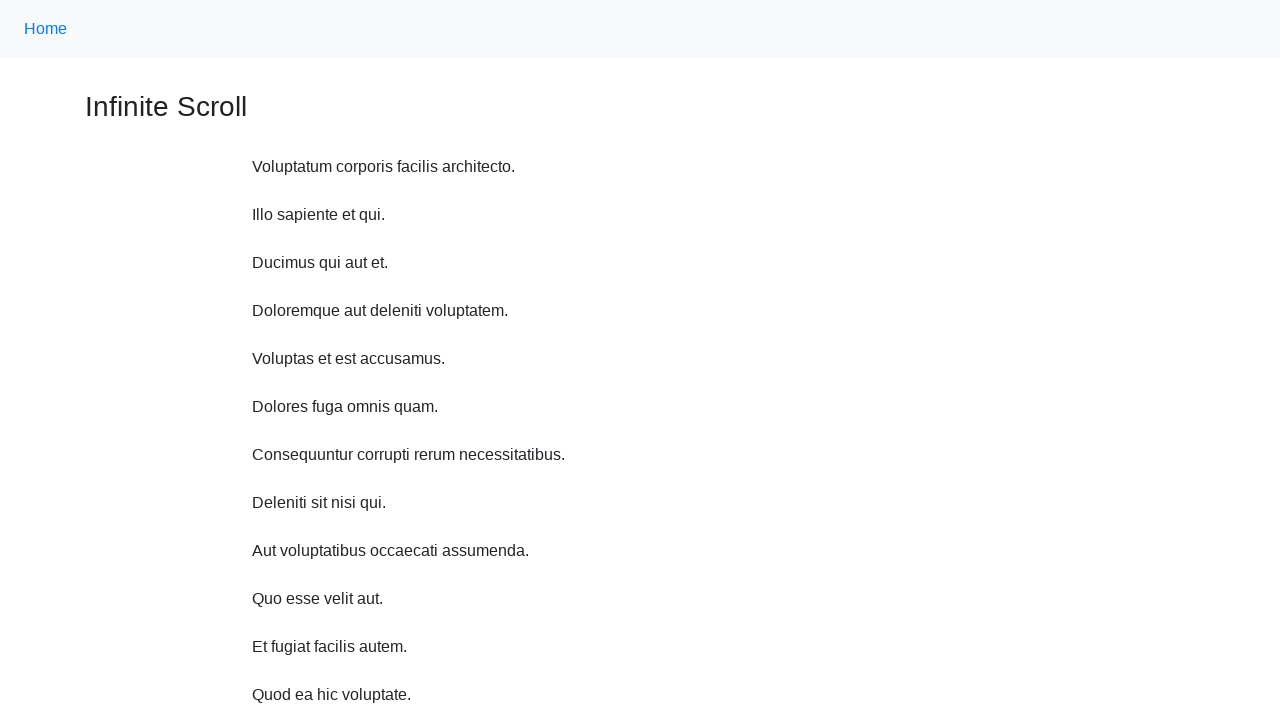

Scrolled up 750 pixels
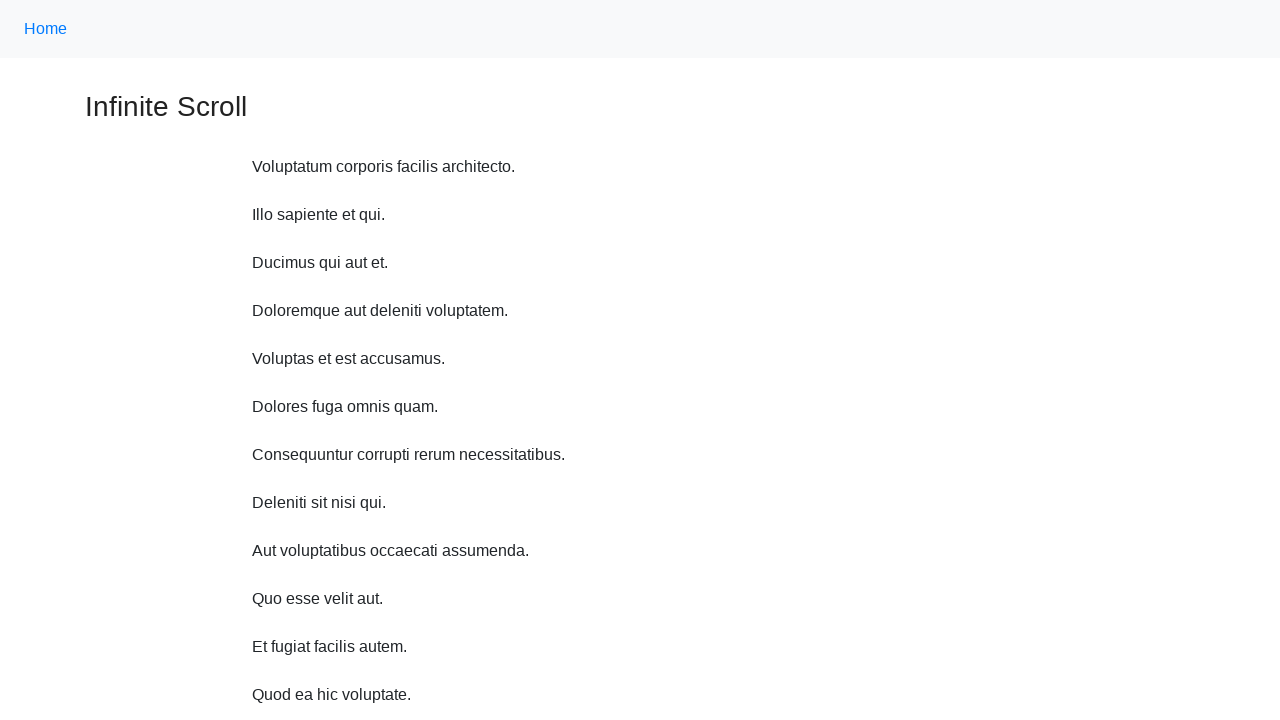

Waited 1 second between scroll actions
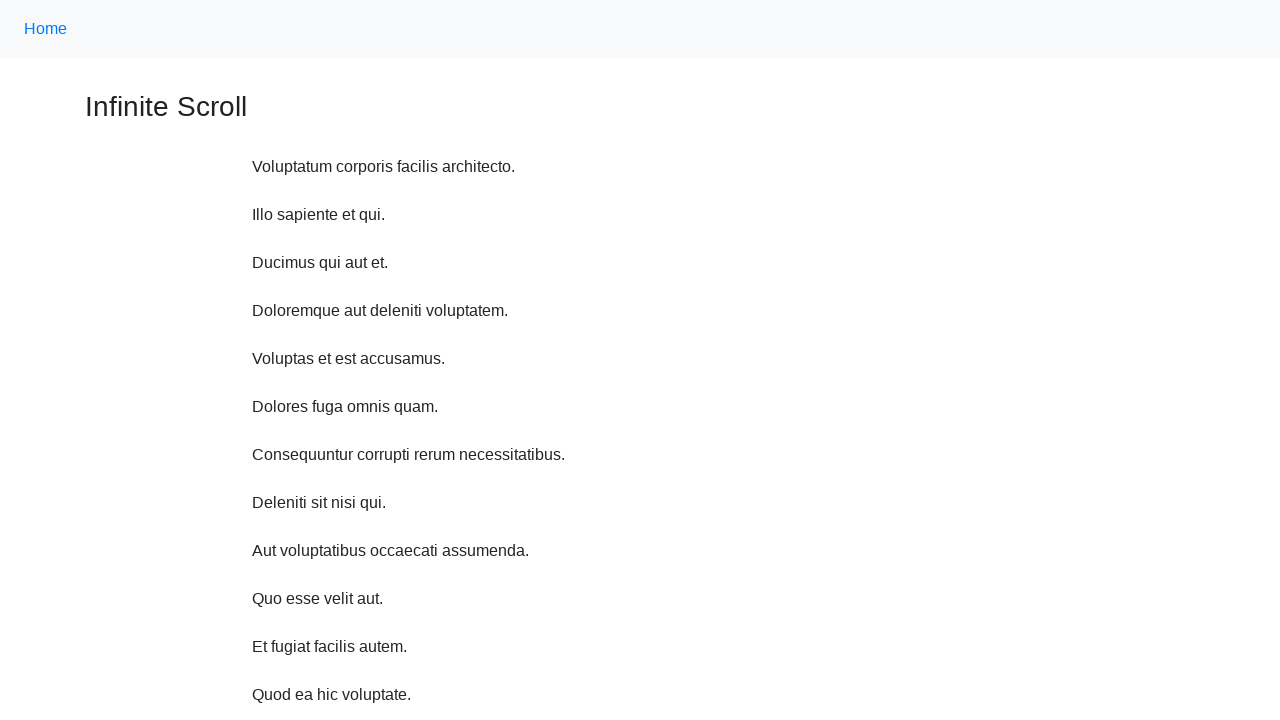

Scrolled up 750 pixels
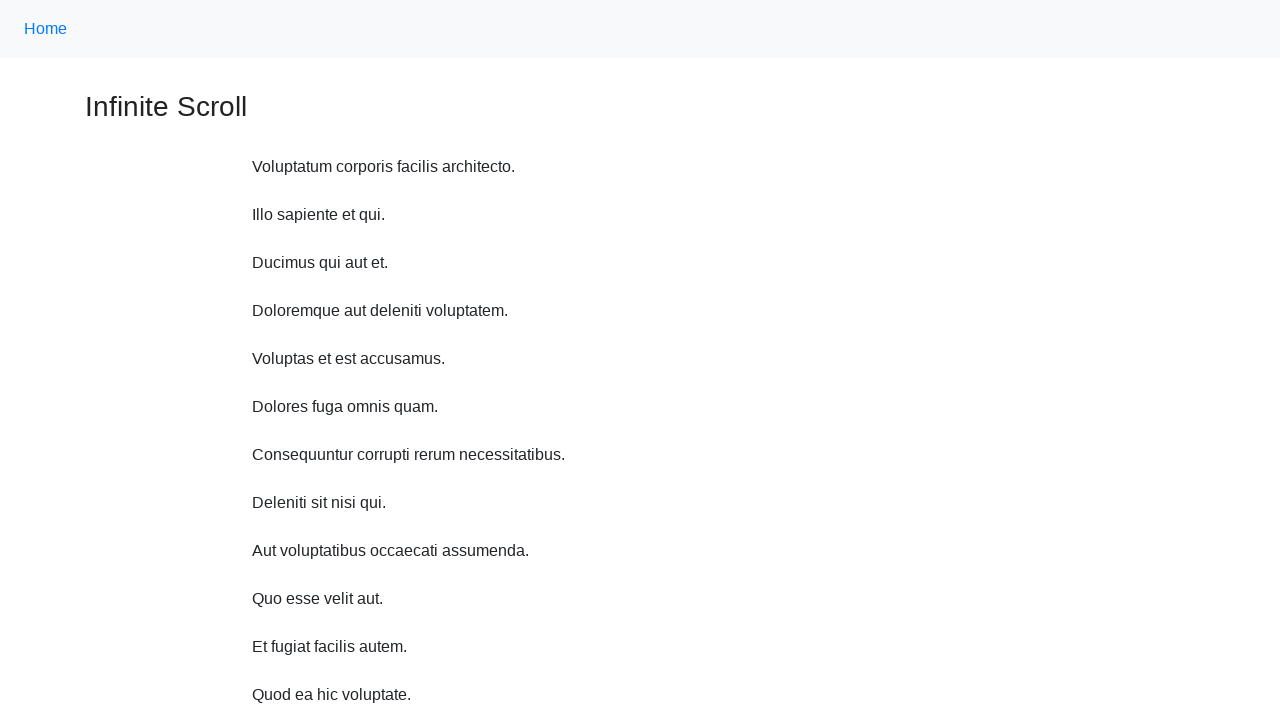

Waited 1 second between scroll actions
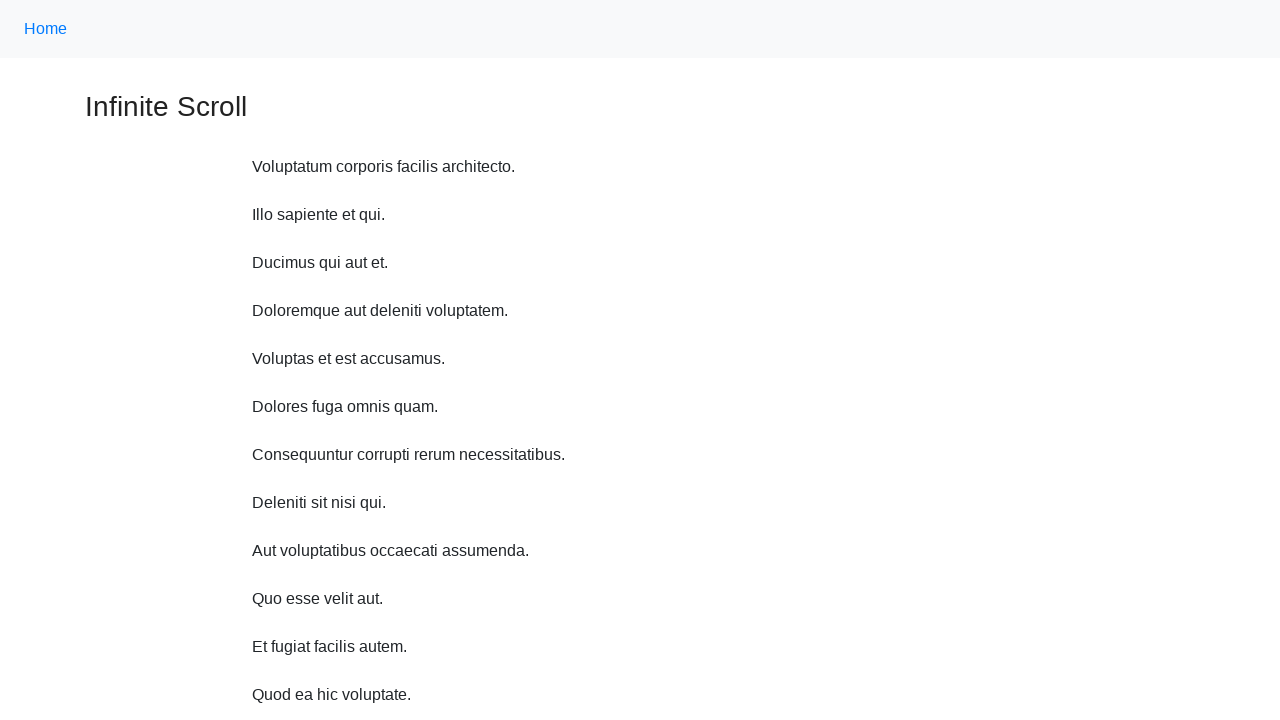

Scrolled up 750 pixels
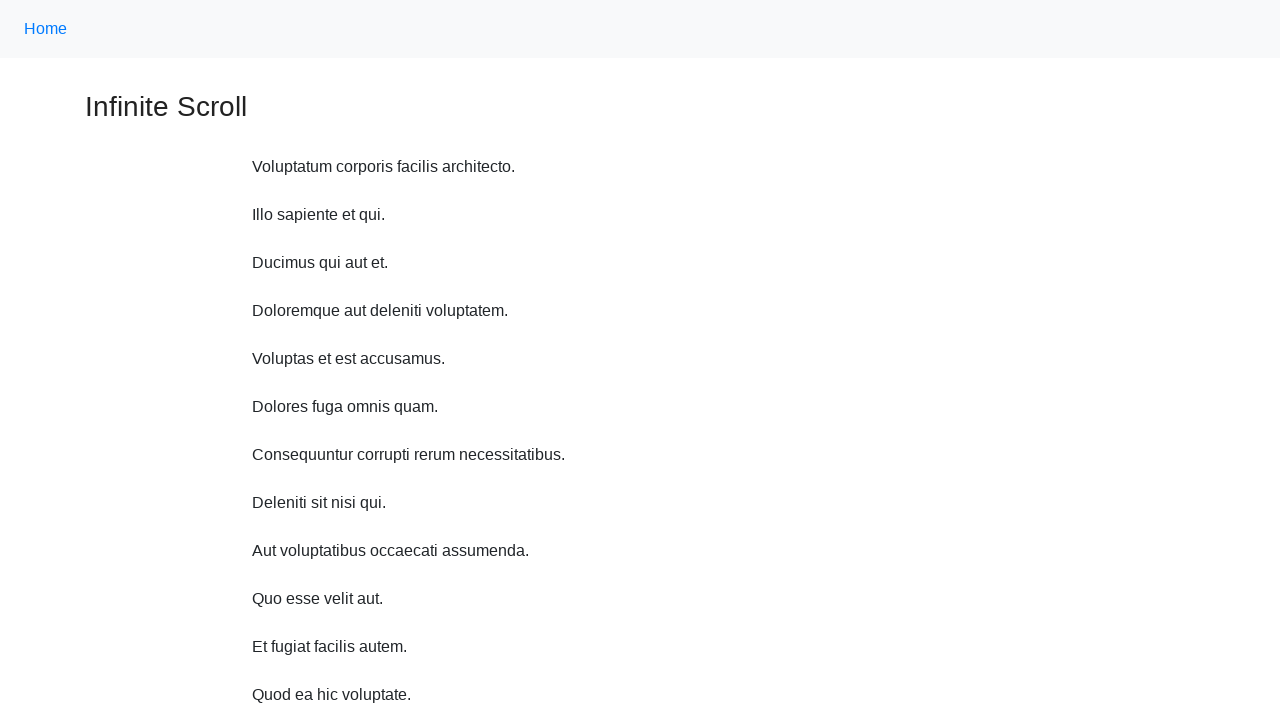

Waited 1 second between scroll actions
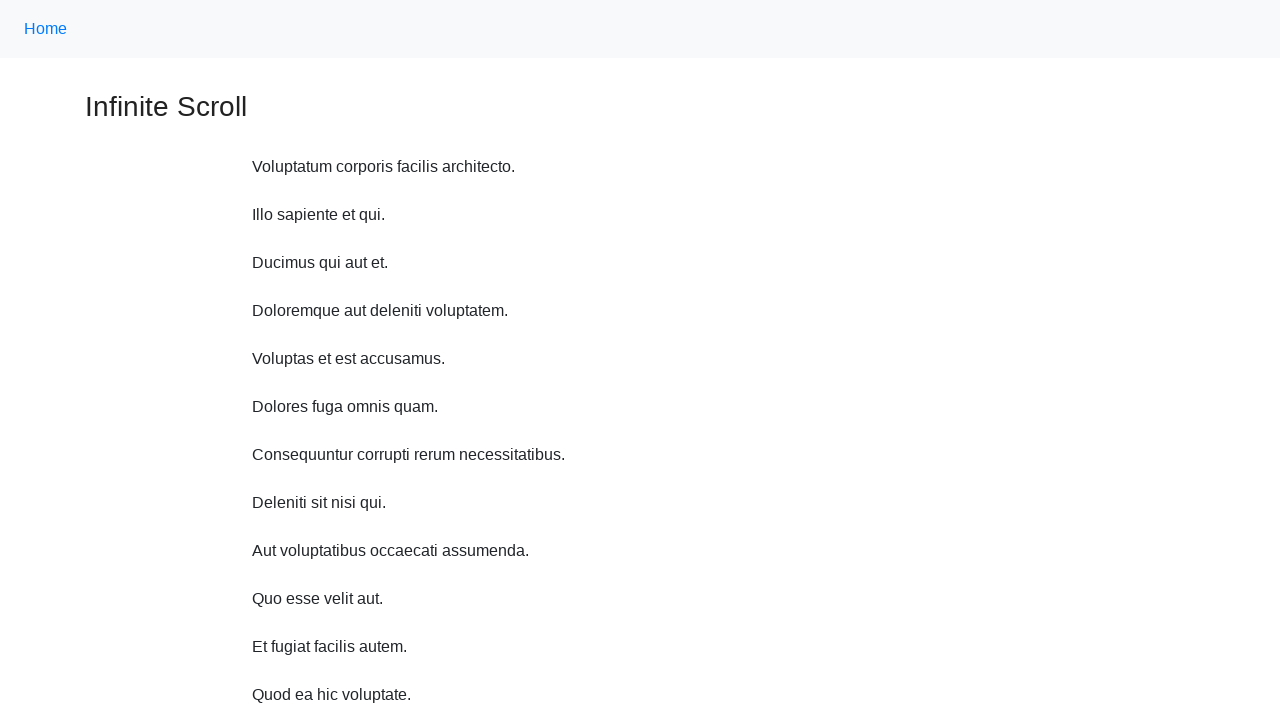

Scrolled up 750 pixels
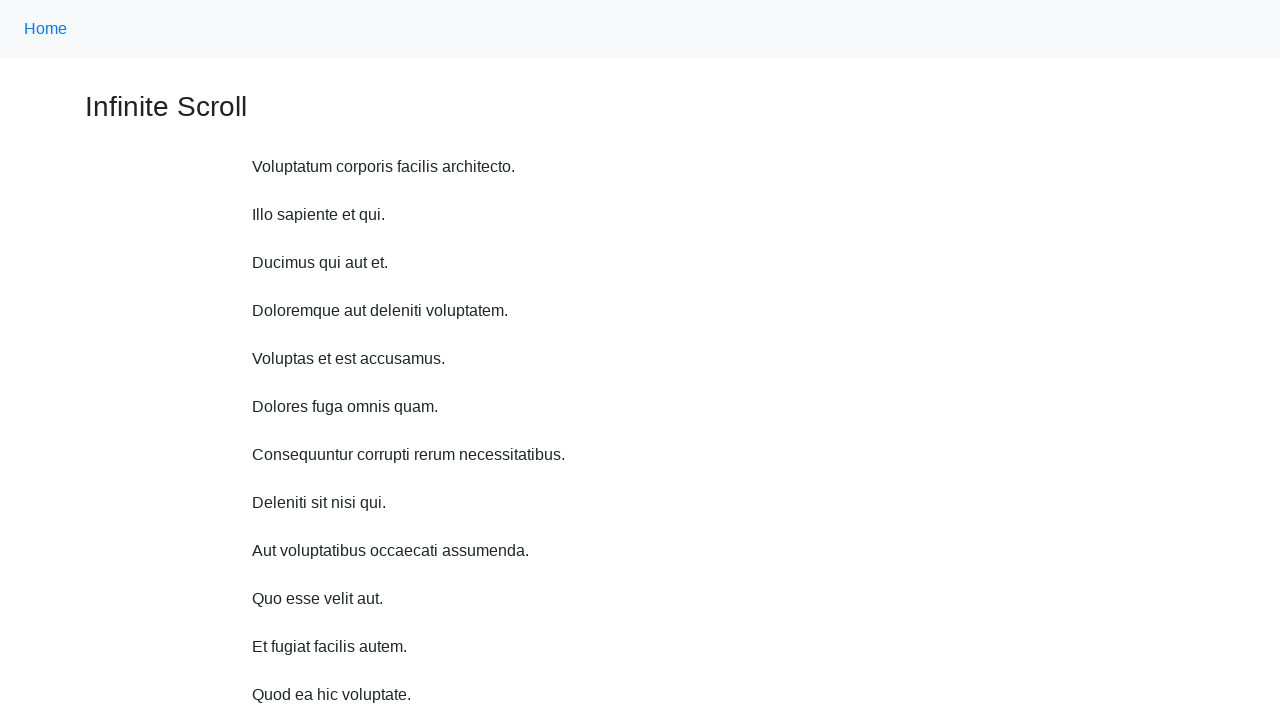

Waited 1 second between scroll actions
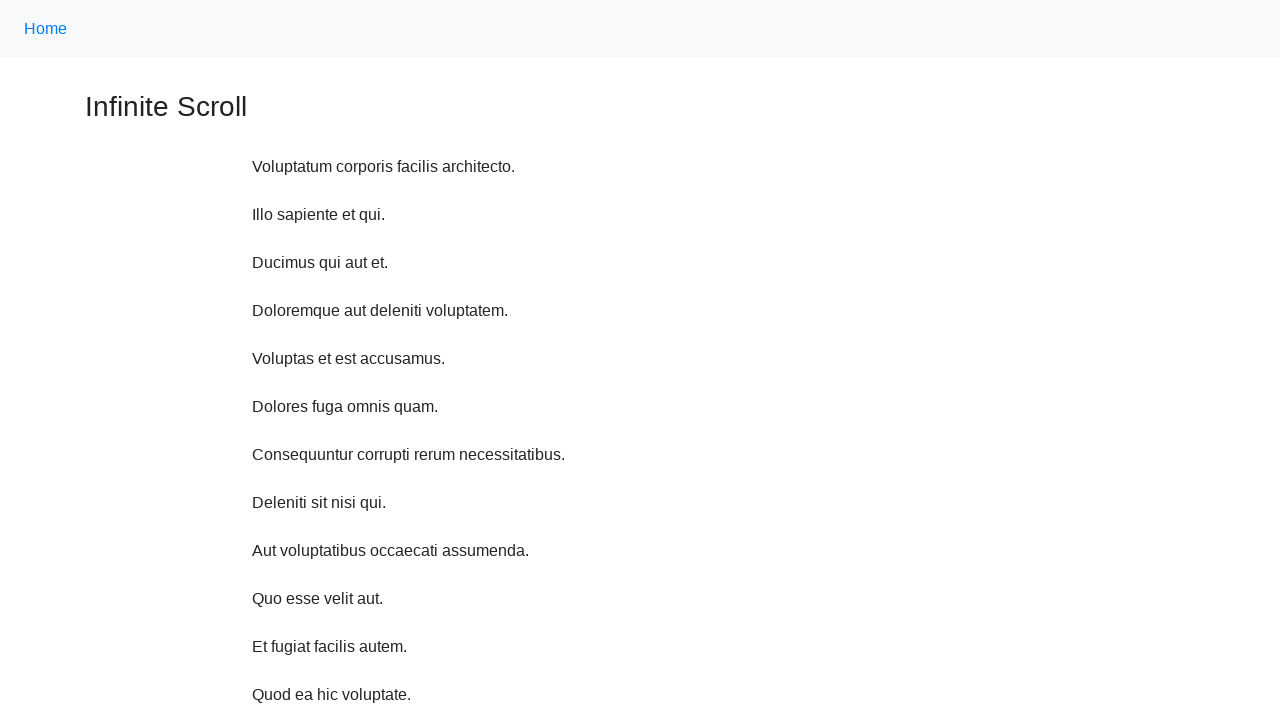

Scrolled up 750 pixels
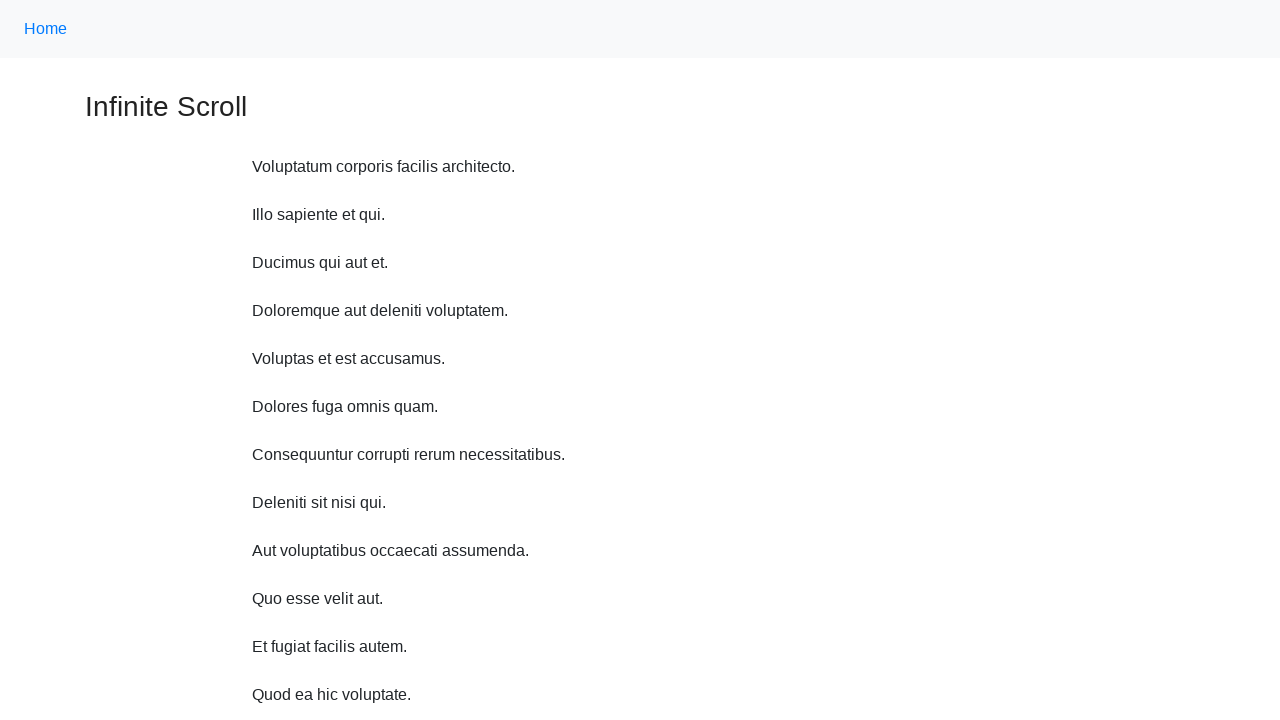

Waited 1 second between scroll actions
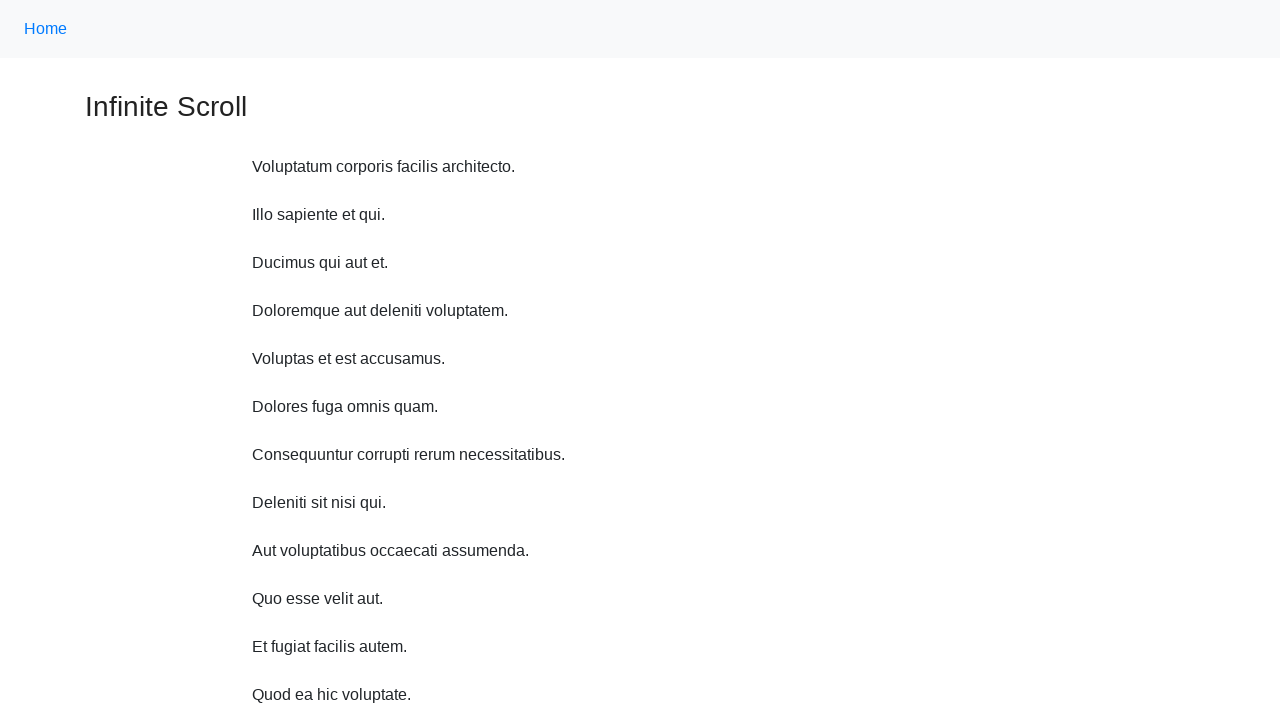

Scrolled up 750 pixels
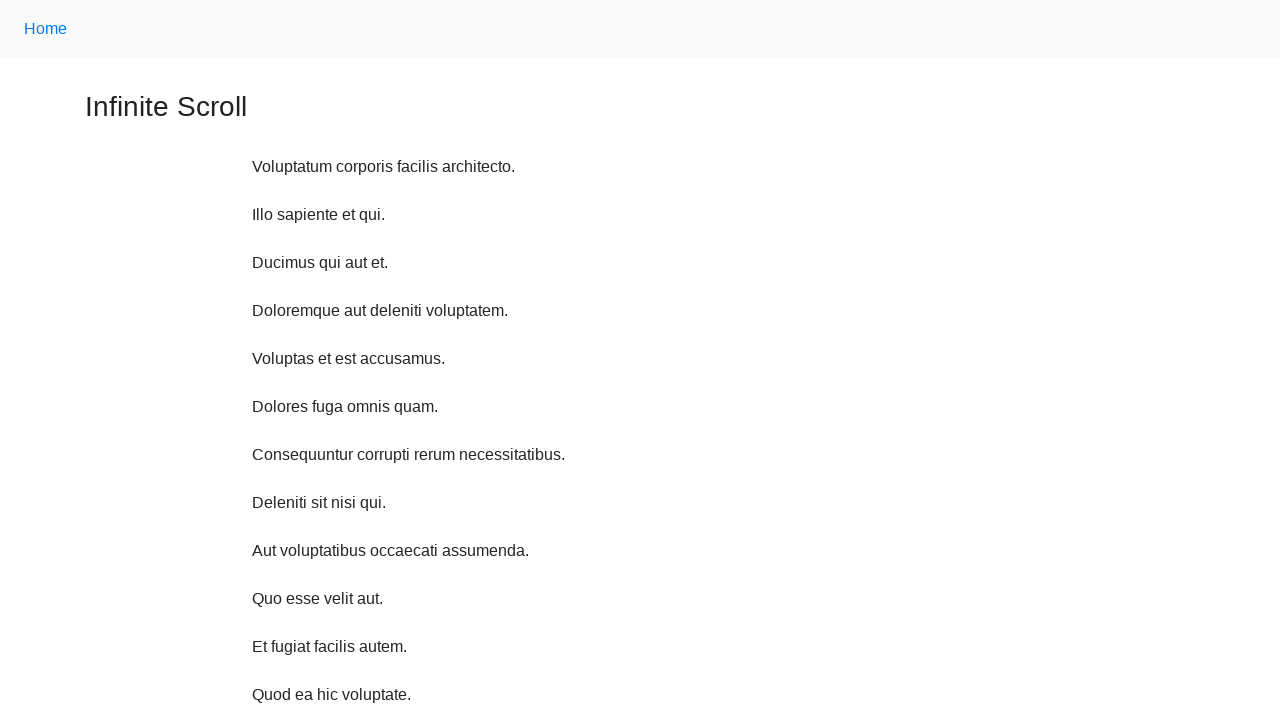

Waited 1 second between scroll actions
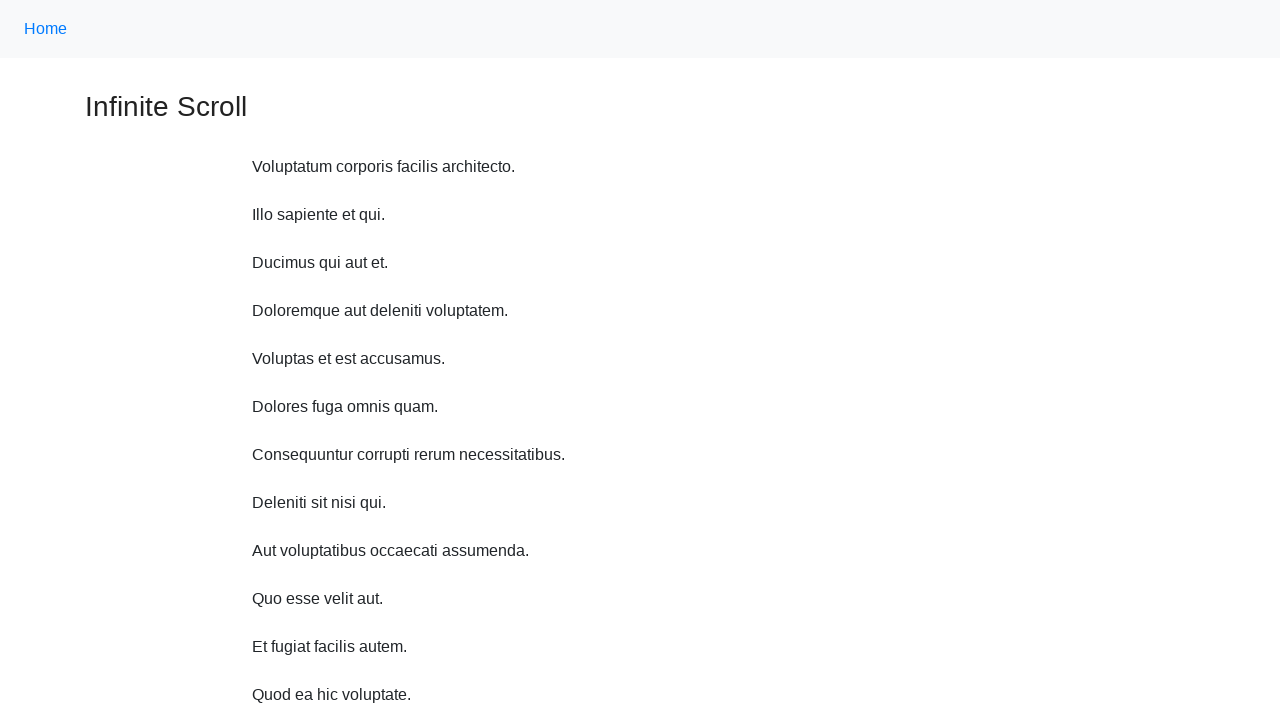

Scrolled up 750 pixels
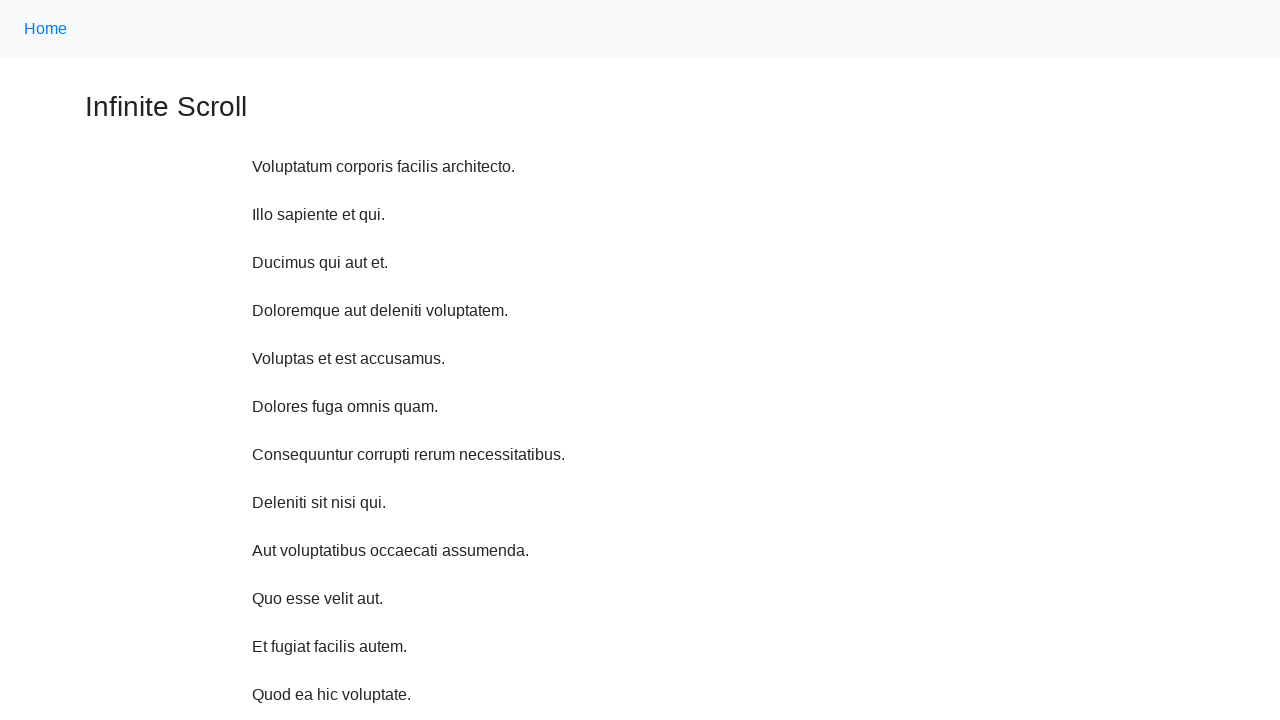

Waited 1 second between scroll actions
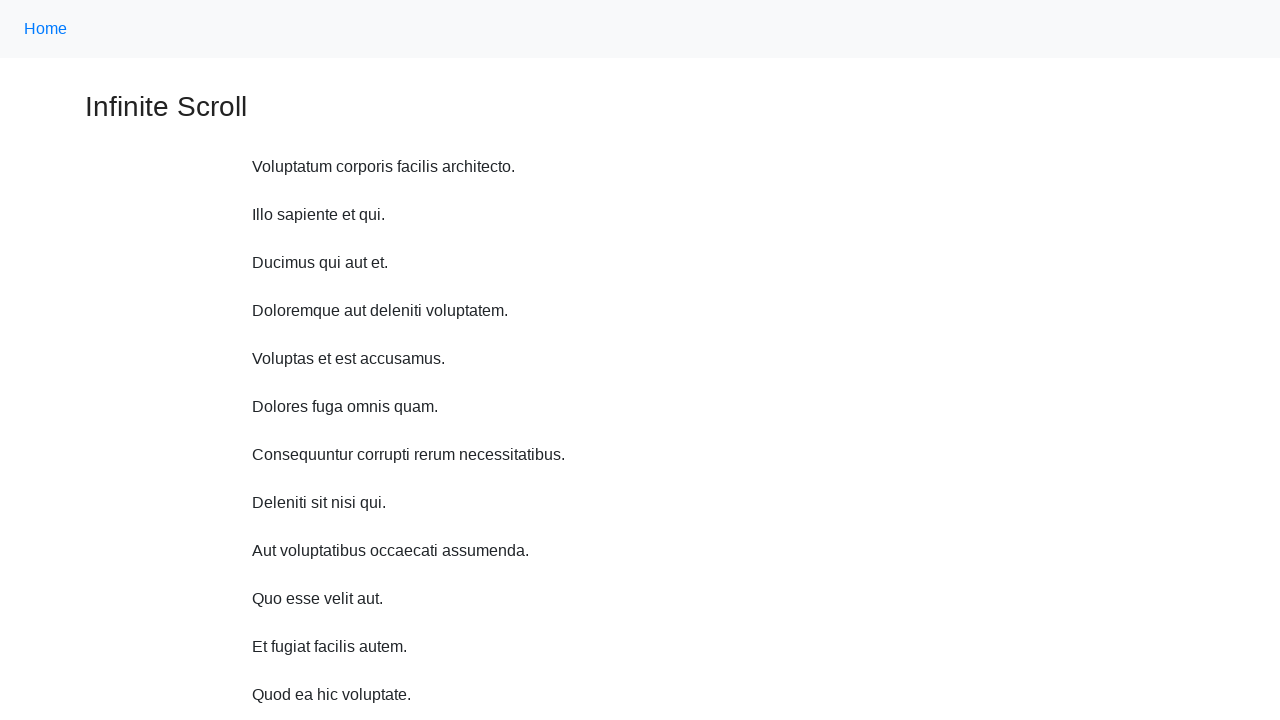

Scrolled up 750 pixels
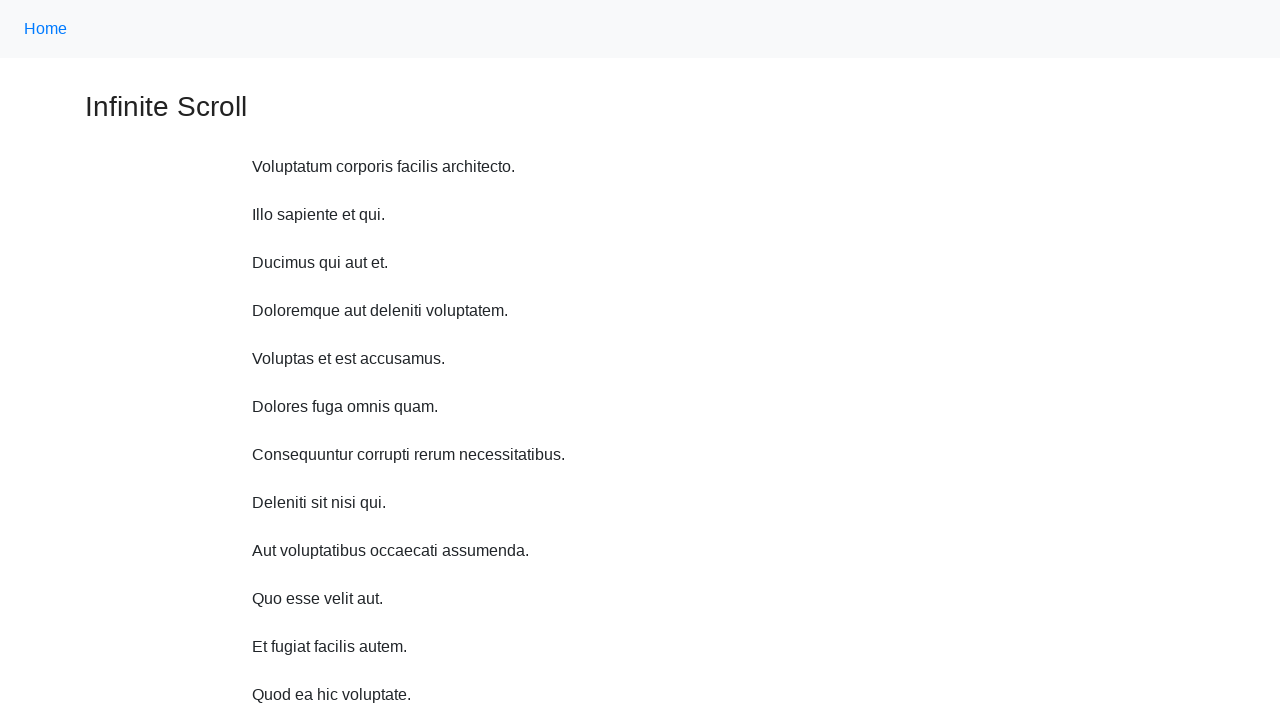

Waited 1 second between scroll actions
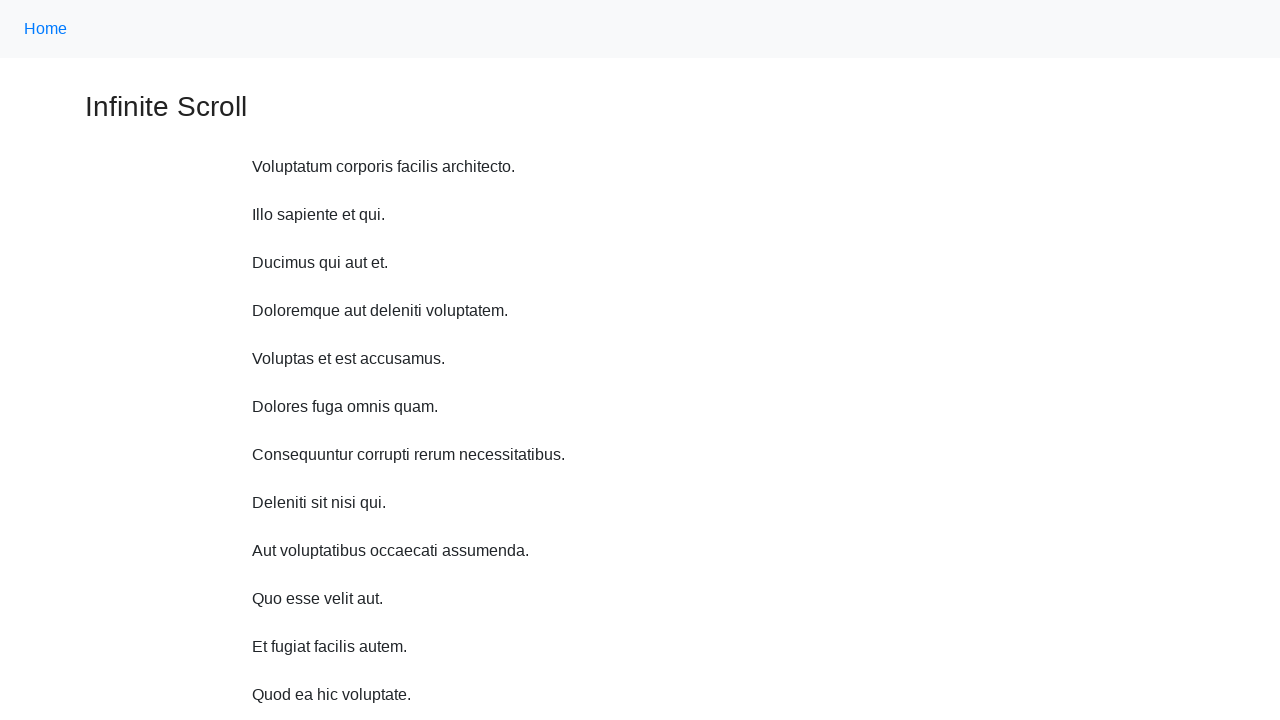

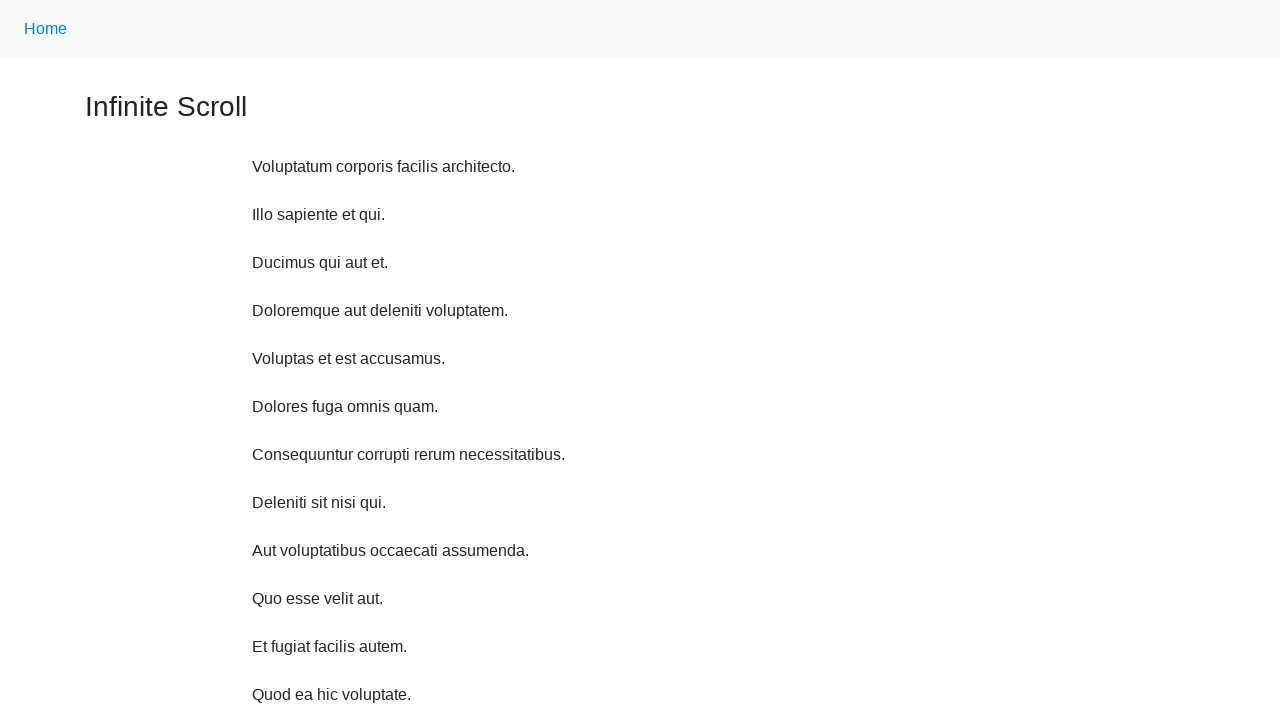